Tests MailChimp password validation by entering different password patterns and verifying that the appropriate validation messages are displayed or hidden

Starting URL: https://login.mailchimp.com/signup/

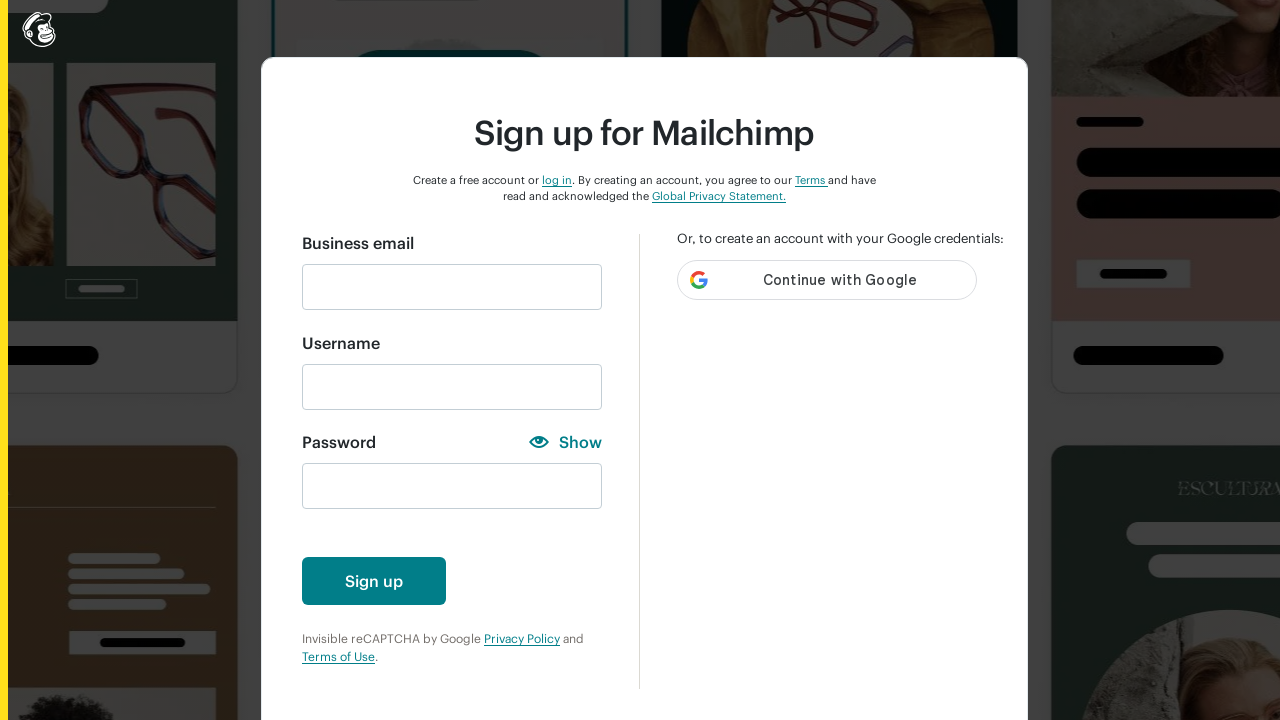

Filled email field with 'automationfc@gmail.com' on #email
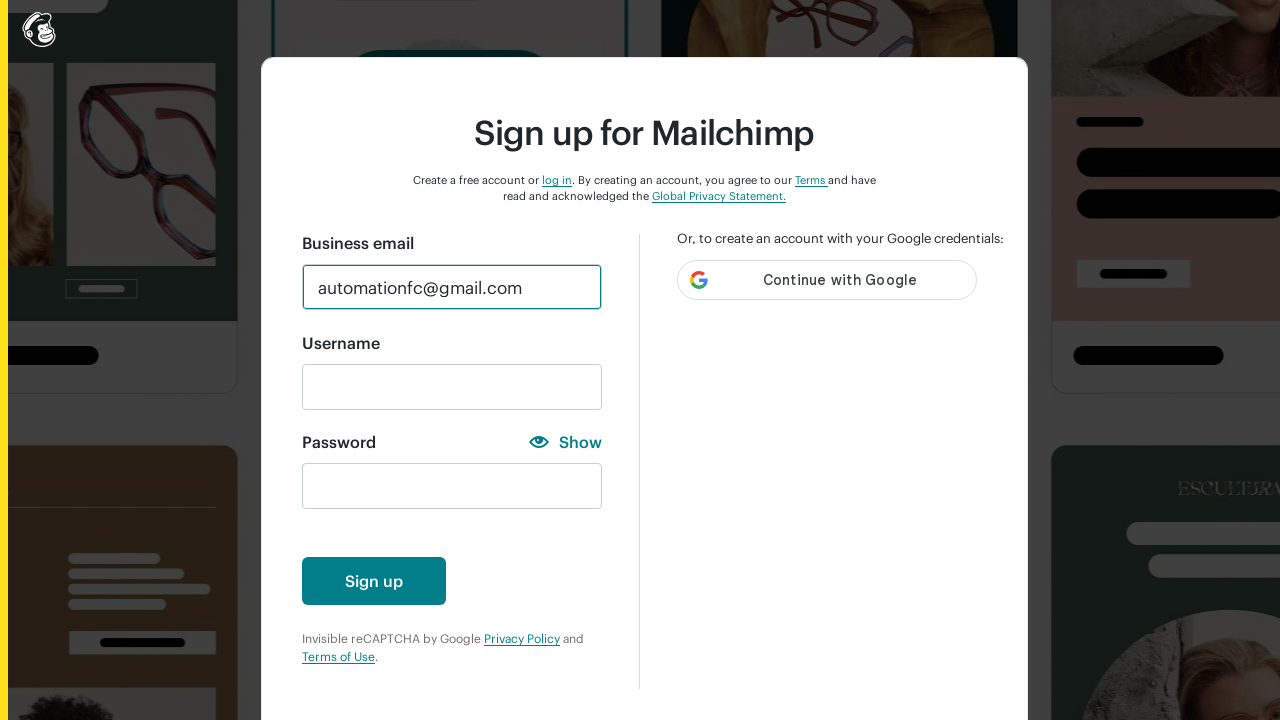

Filled password field with lowercase characters 'abc' on #new_password
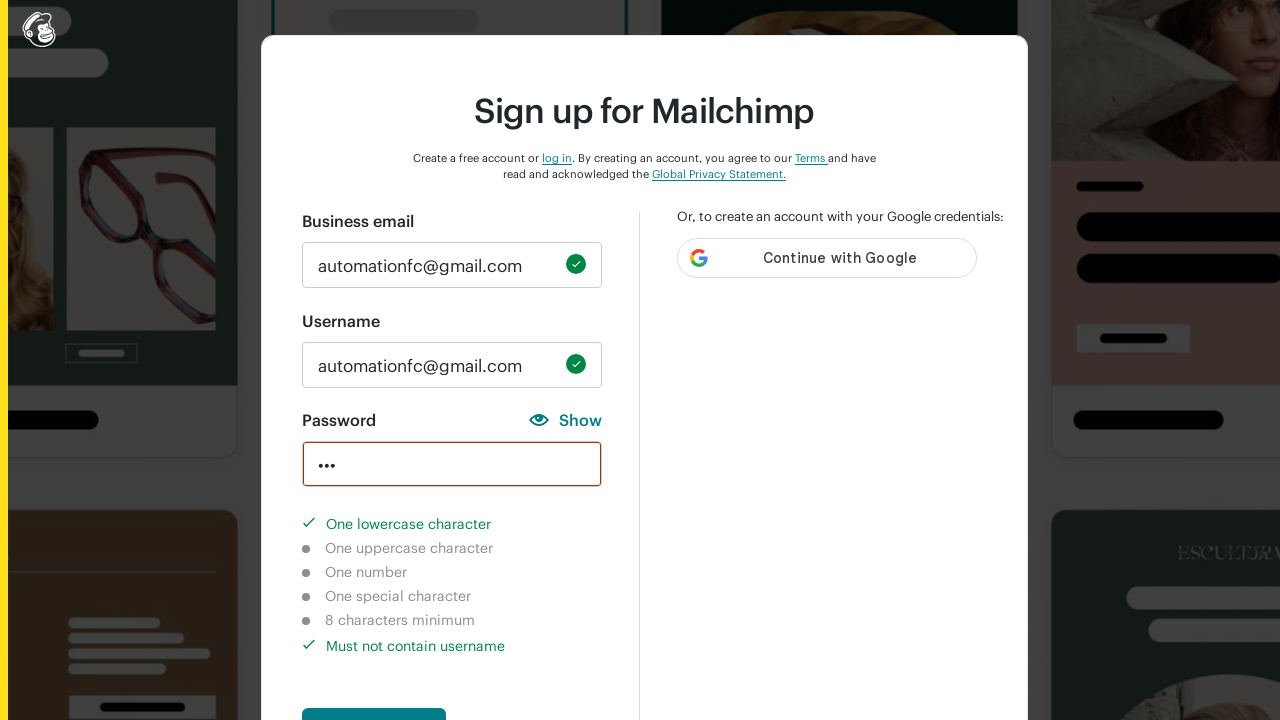

Waited 3 seconds for validation messages to appear
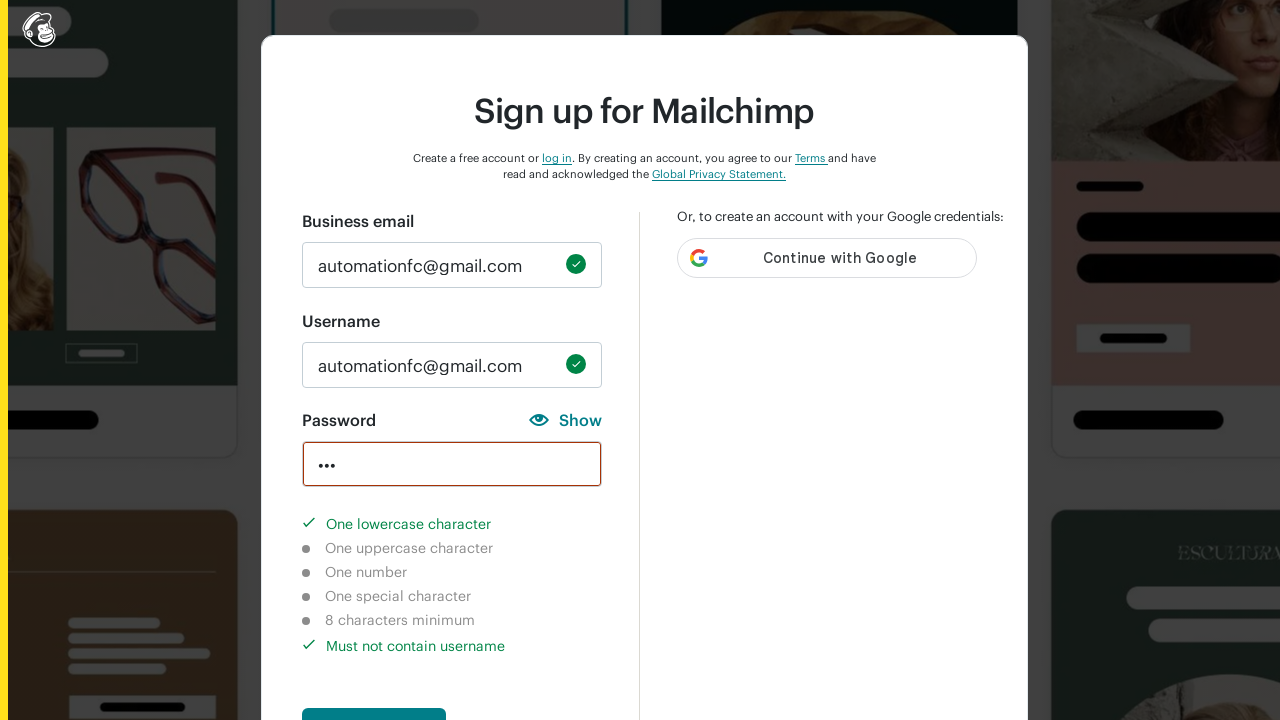

Verified lowercase character validation is completed
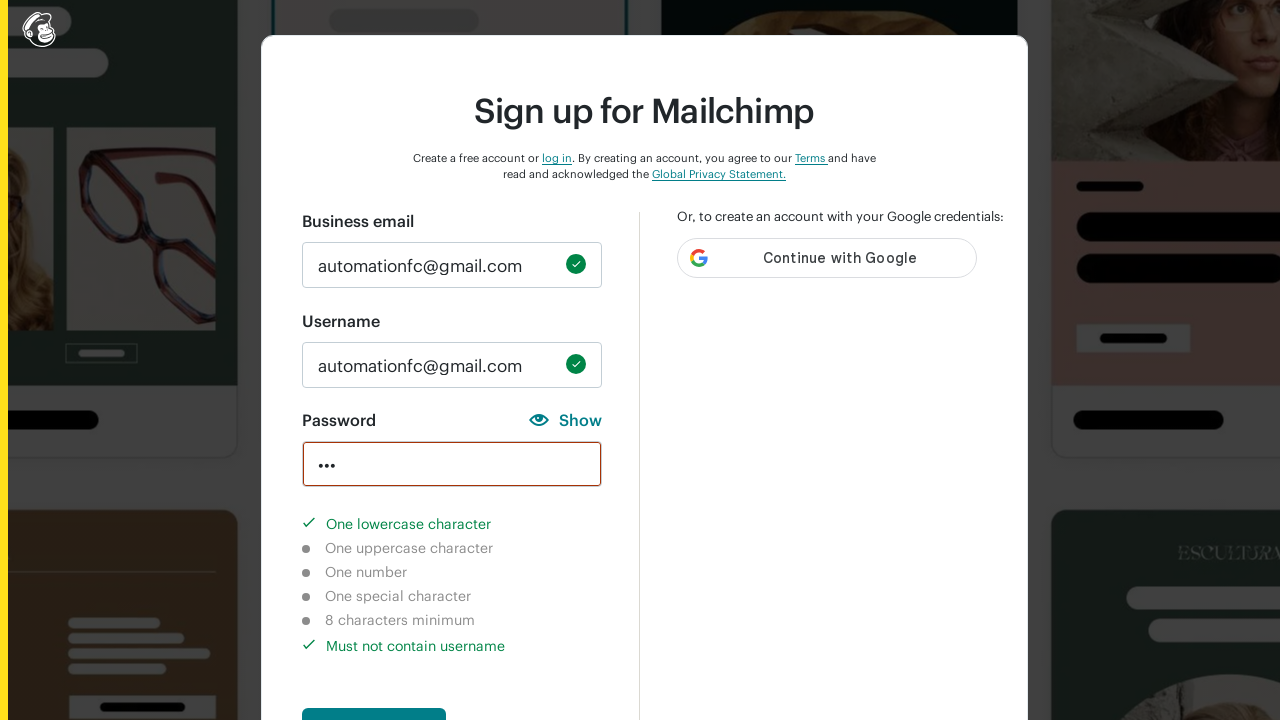

Verified uppercase character validation is not completed
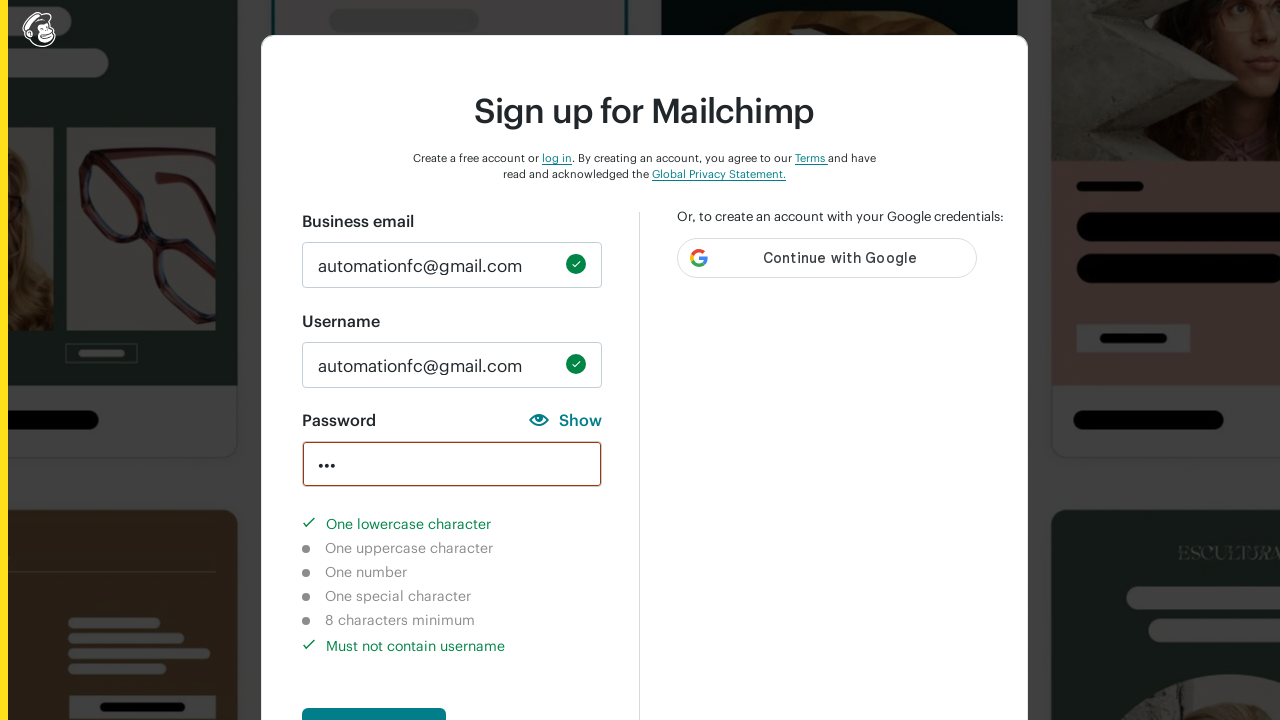

Verified number character validation is not completed
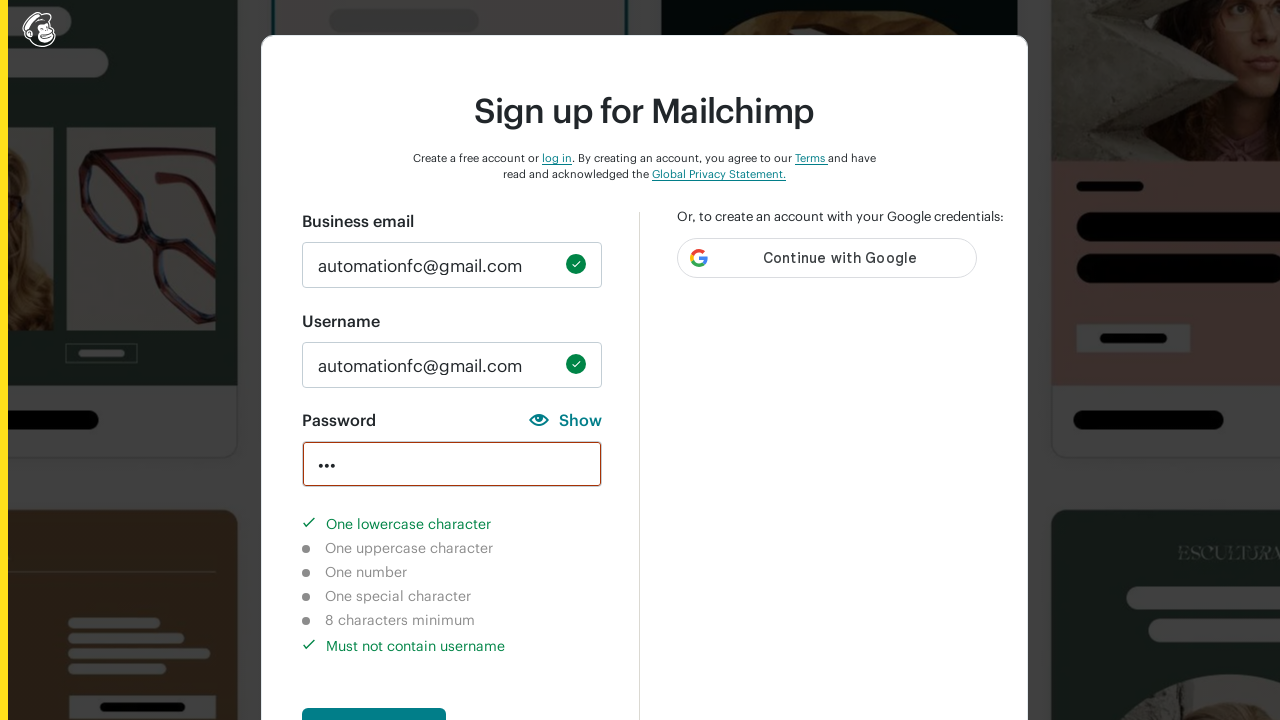

Verified special character validation is not completed
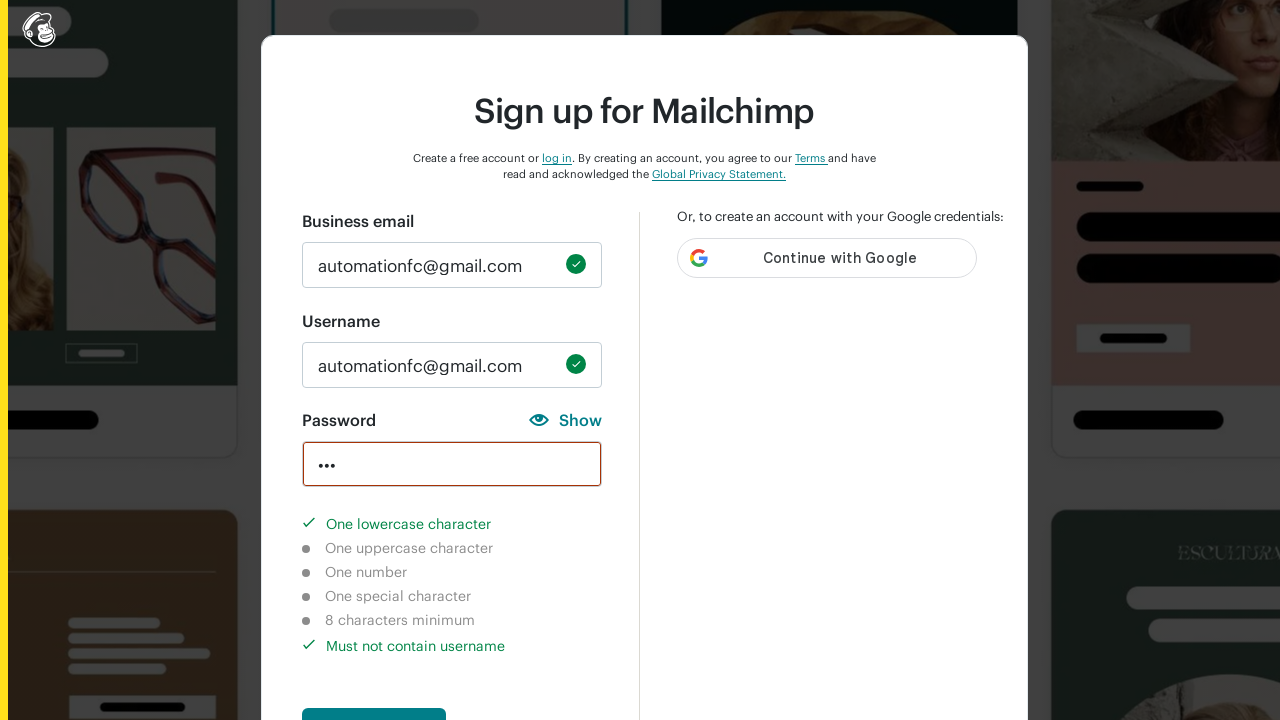

Verified 8-character minimum validation is not completed
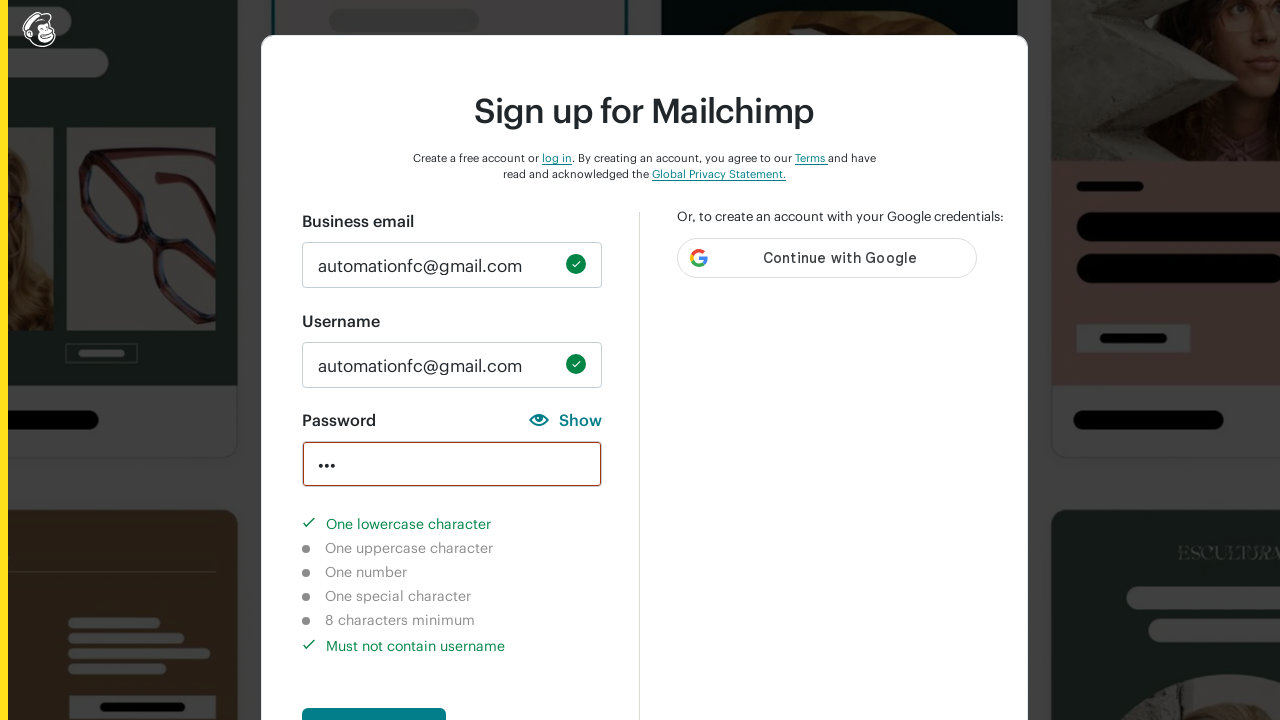

Cleared password field on #new_password
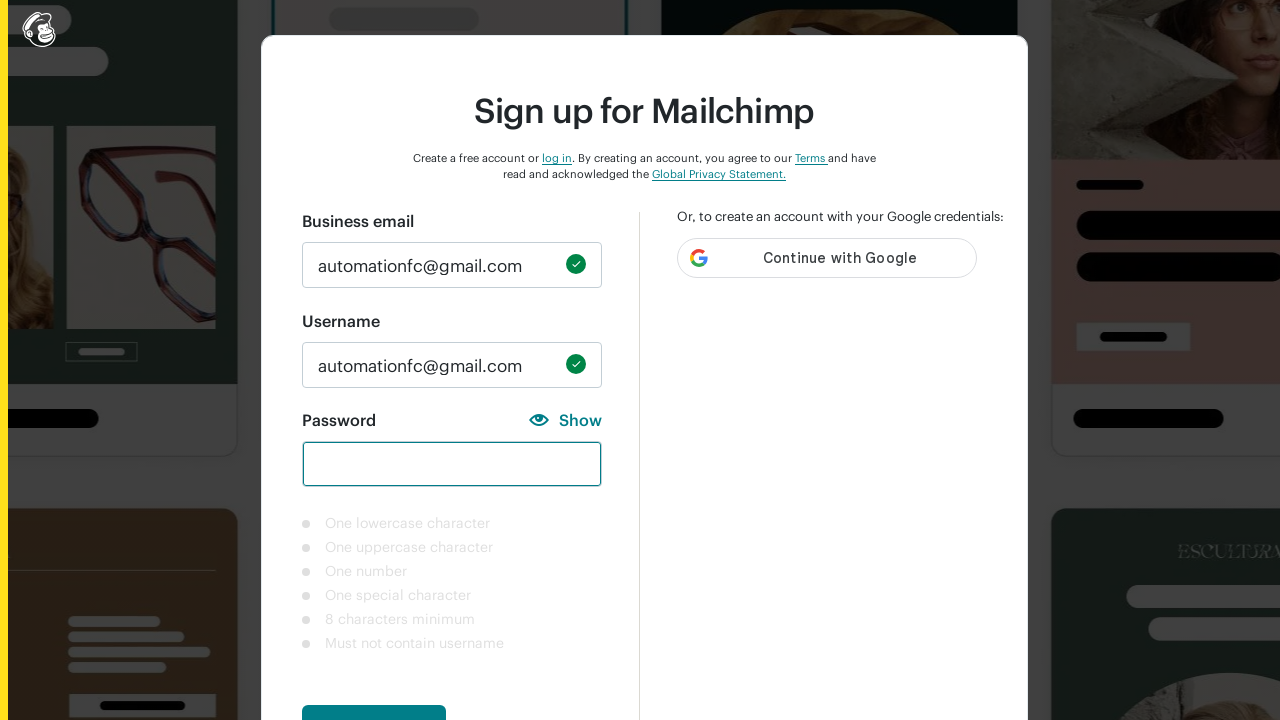

Filled password field with uppercase characters 'ABC' on #new_password
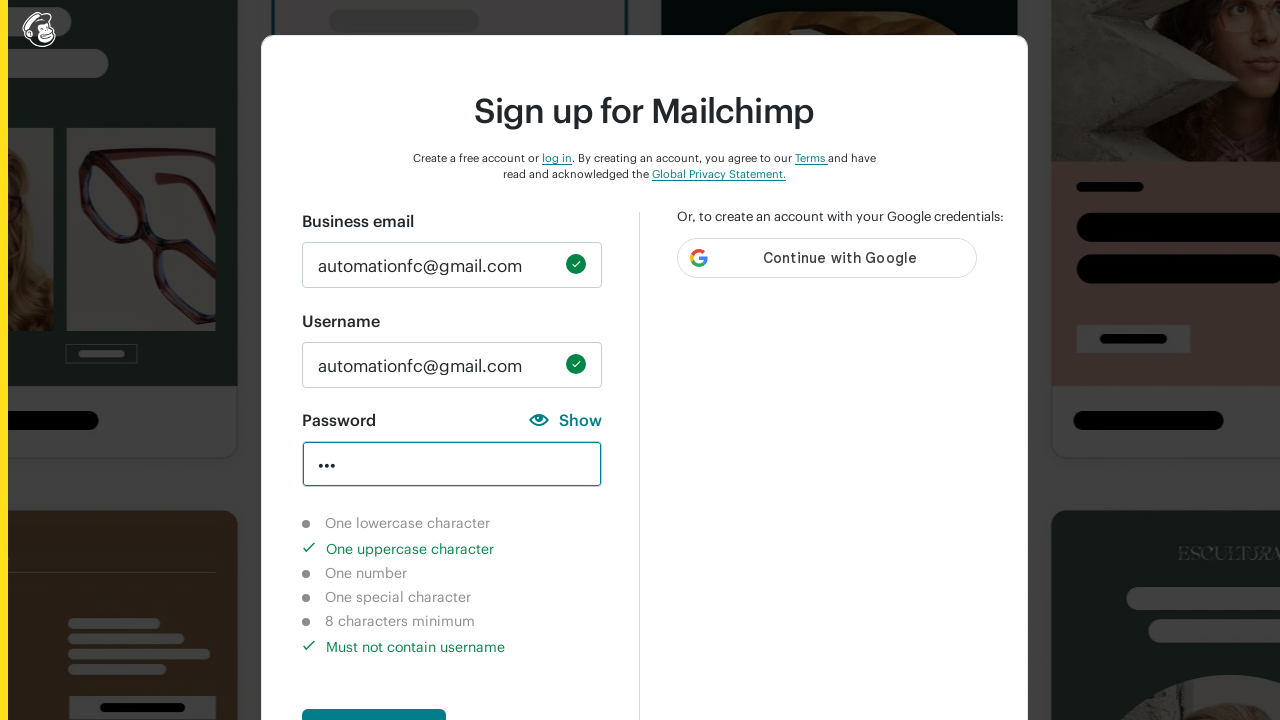

Waited 3 seconds for validation messages to update
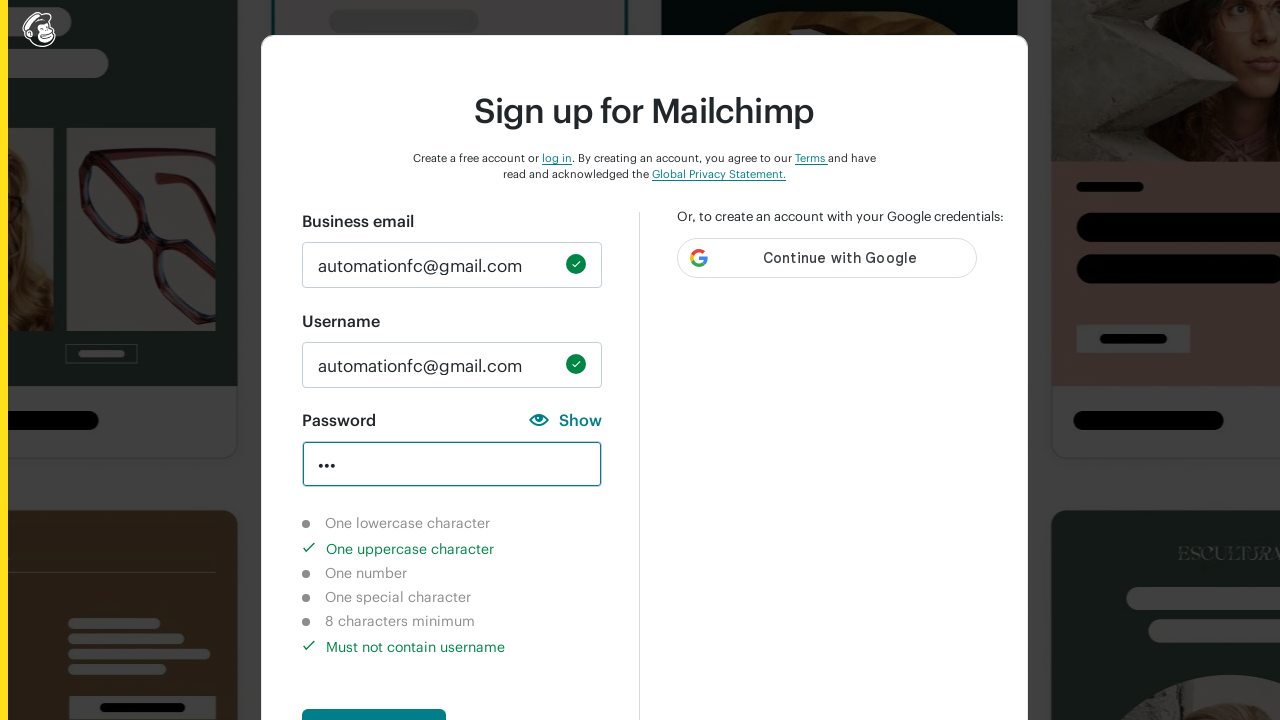

Verified lowercase character validation is not completed
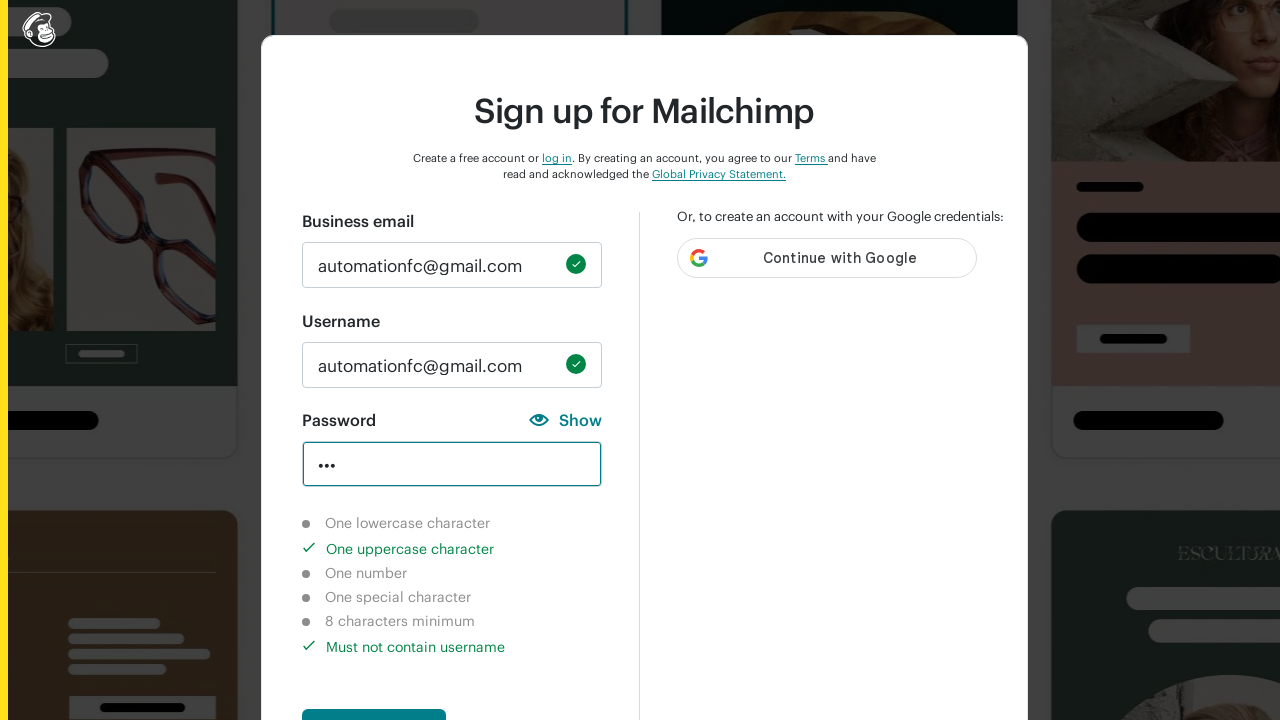

Verified uppercase character validation is completed
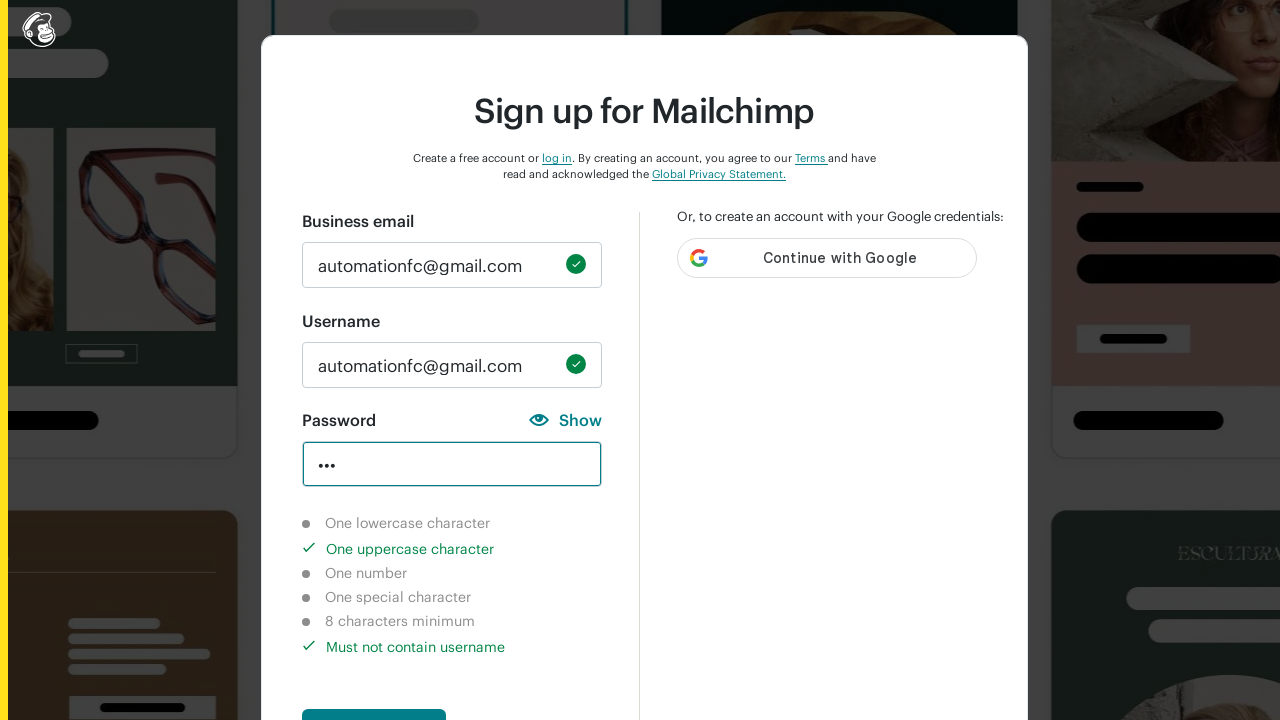

Verified number character validation is not completed
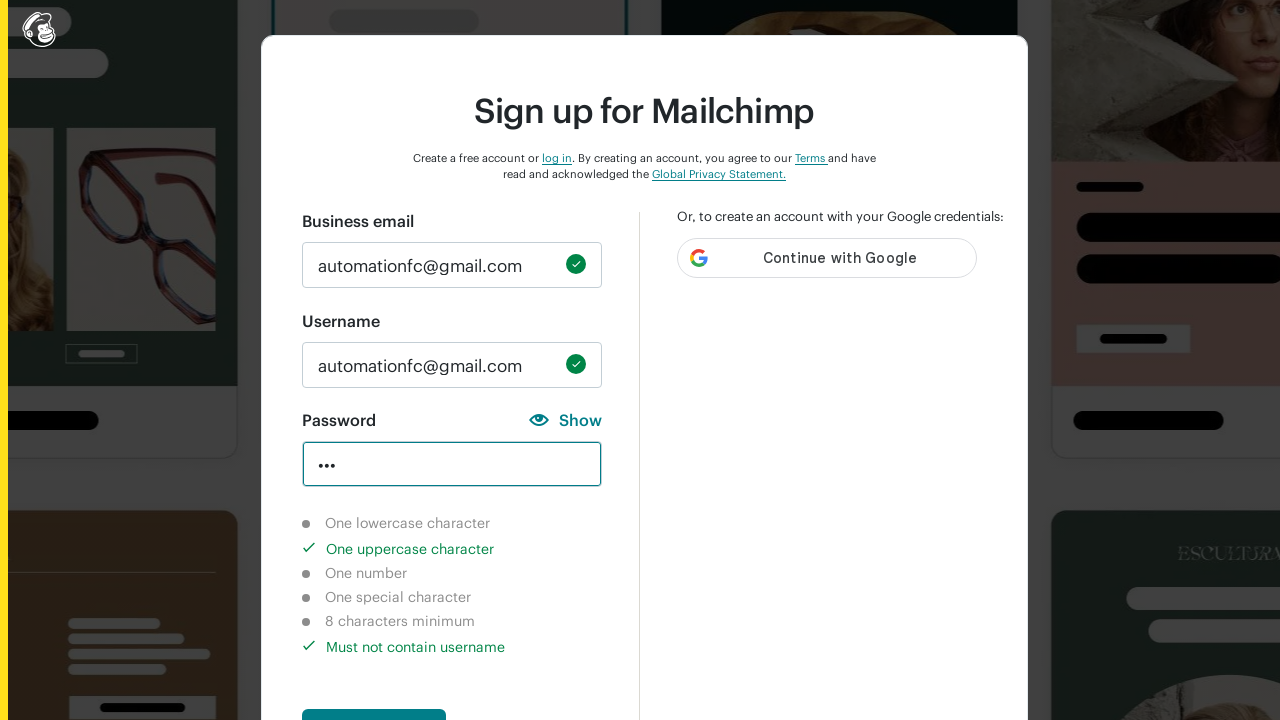

Verified special character validation is not completed
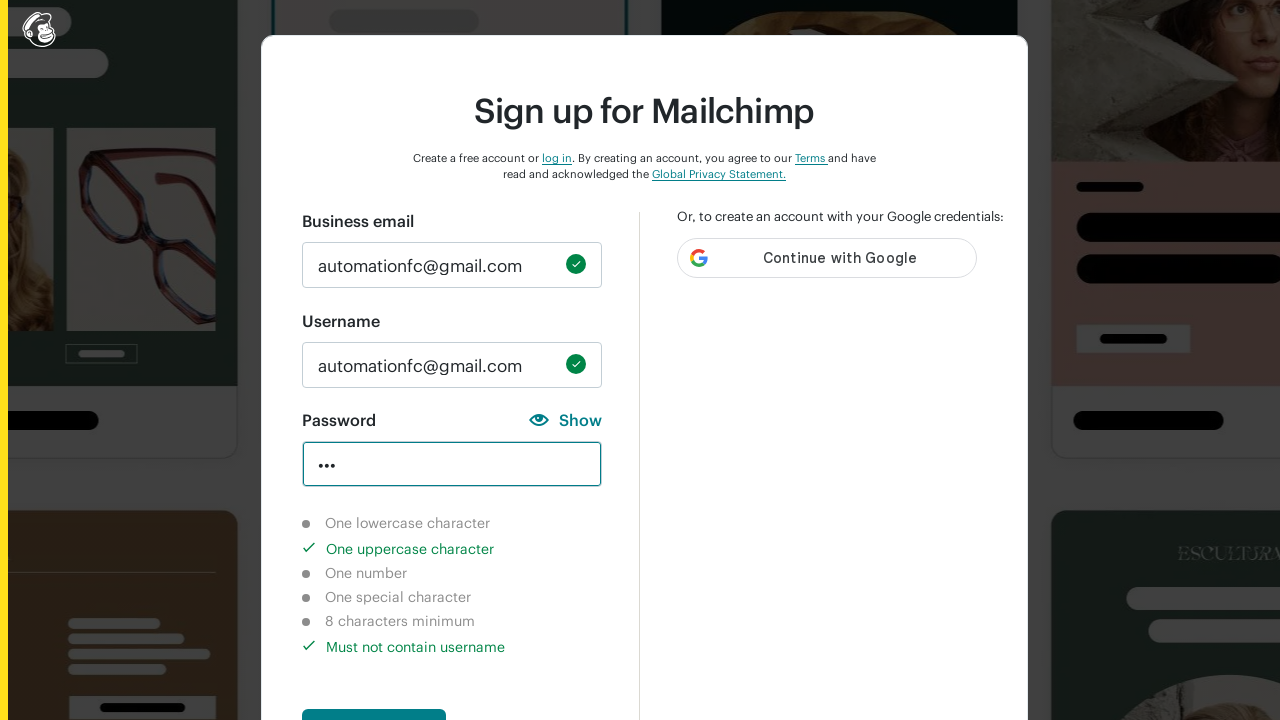

Verified 8-character minimum validation is not completed
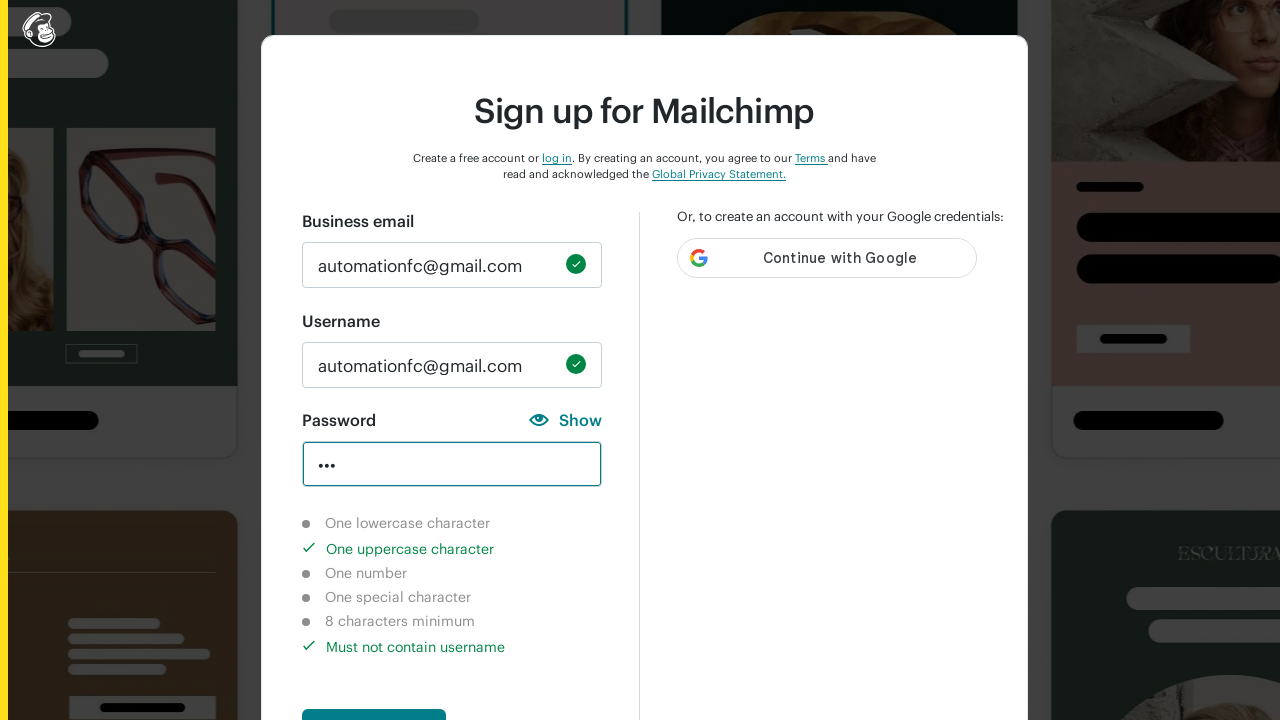

Cleared password field on #new_password
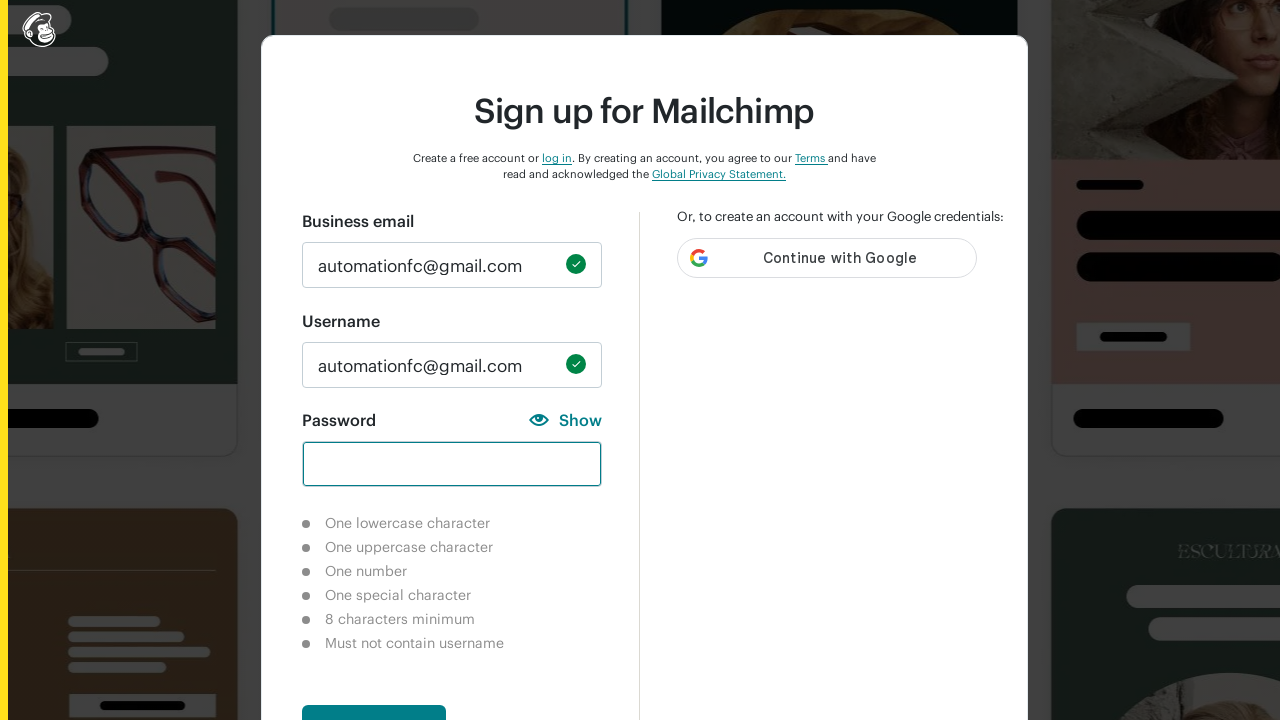

Filled password field with numbers '123' on #new_password
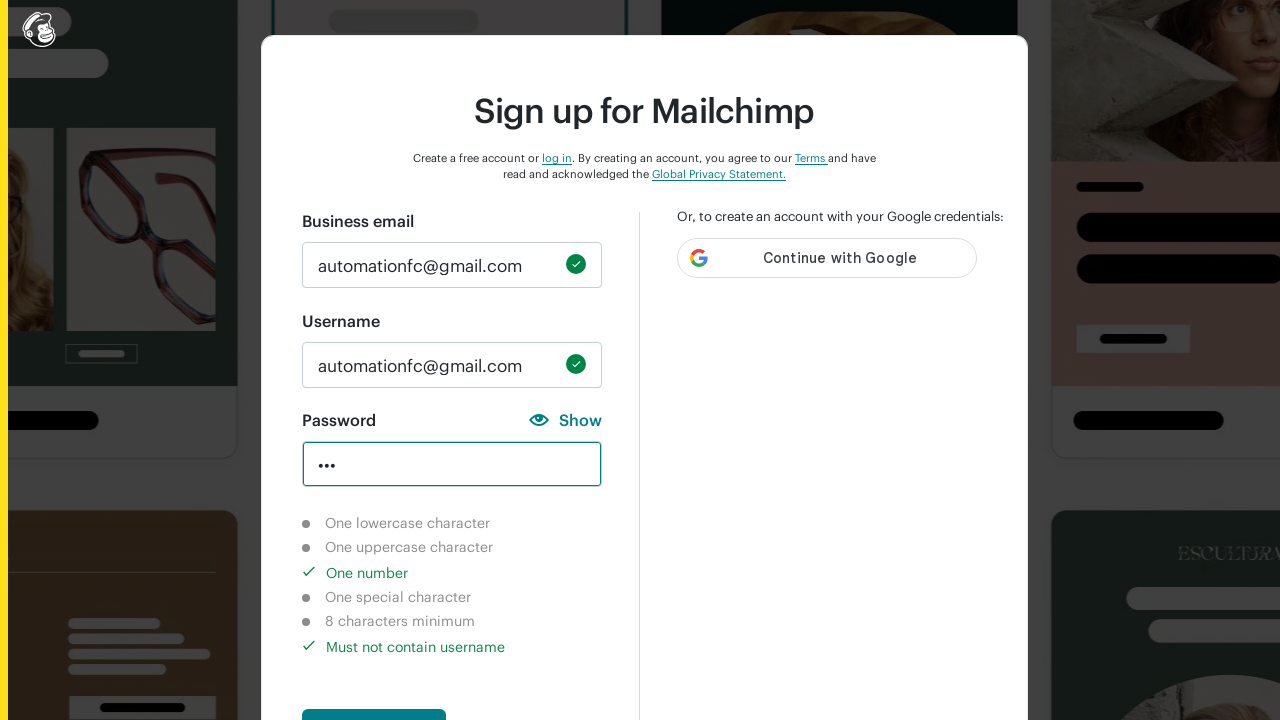

Waited 3 seconds for validation messages to update
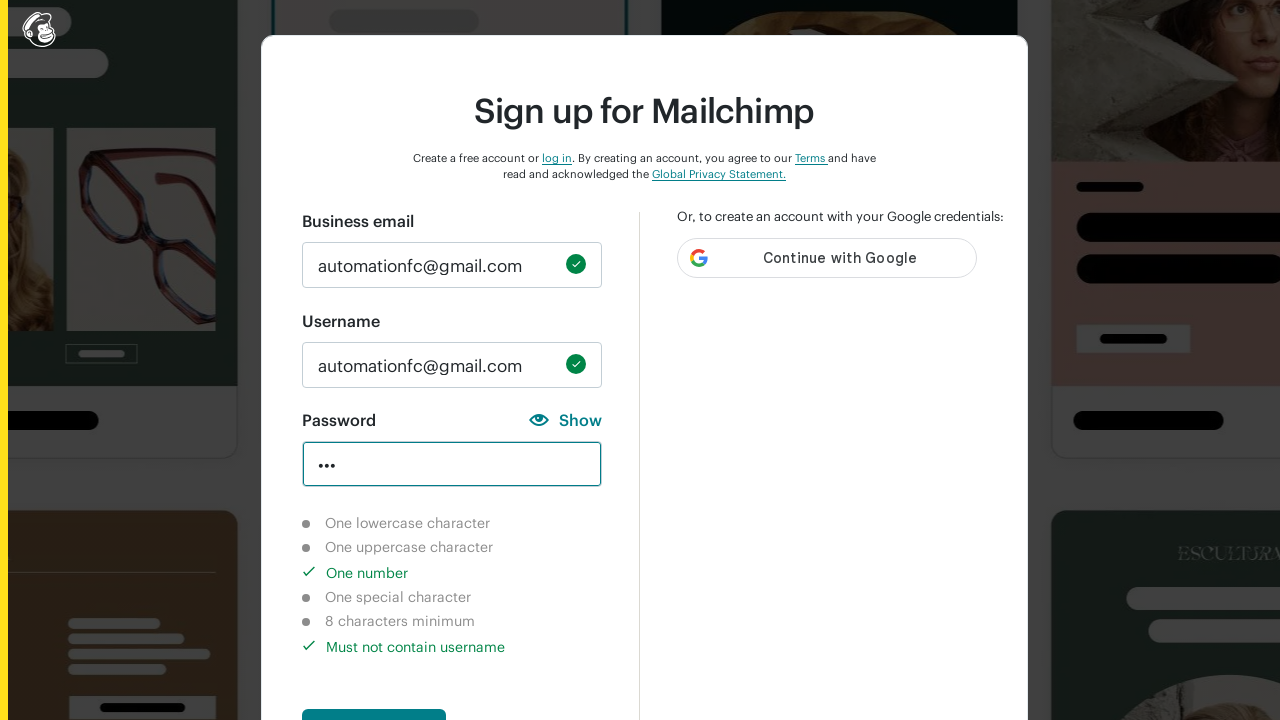

Verified lowercase character validation is not completed
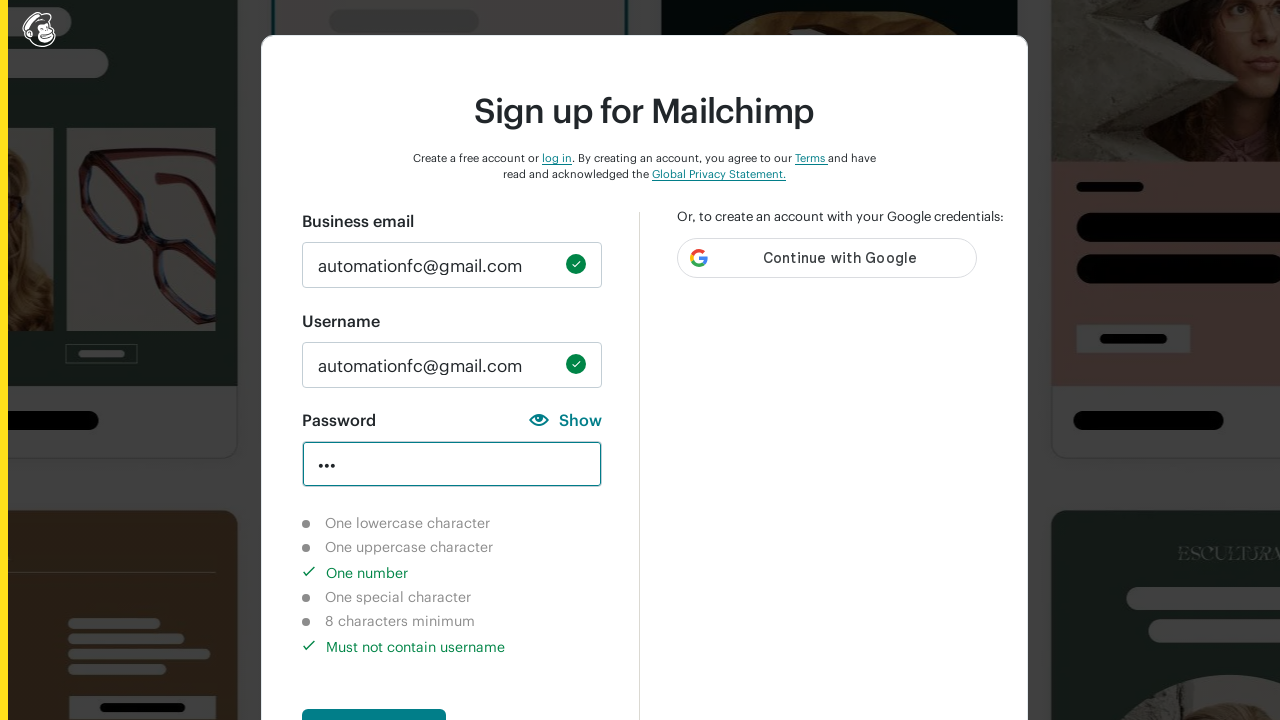

Verified uppercase character validation is not completed
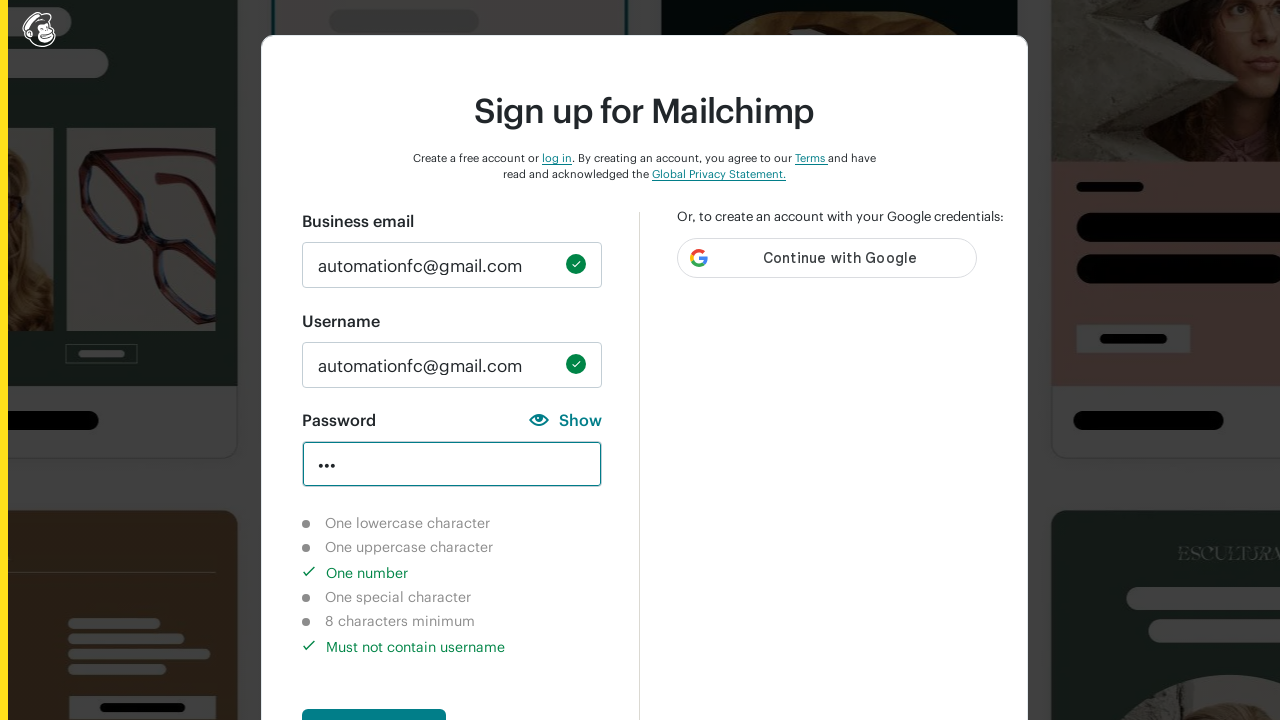

Verified number character validation is completed
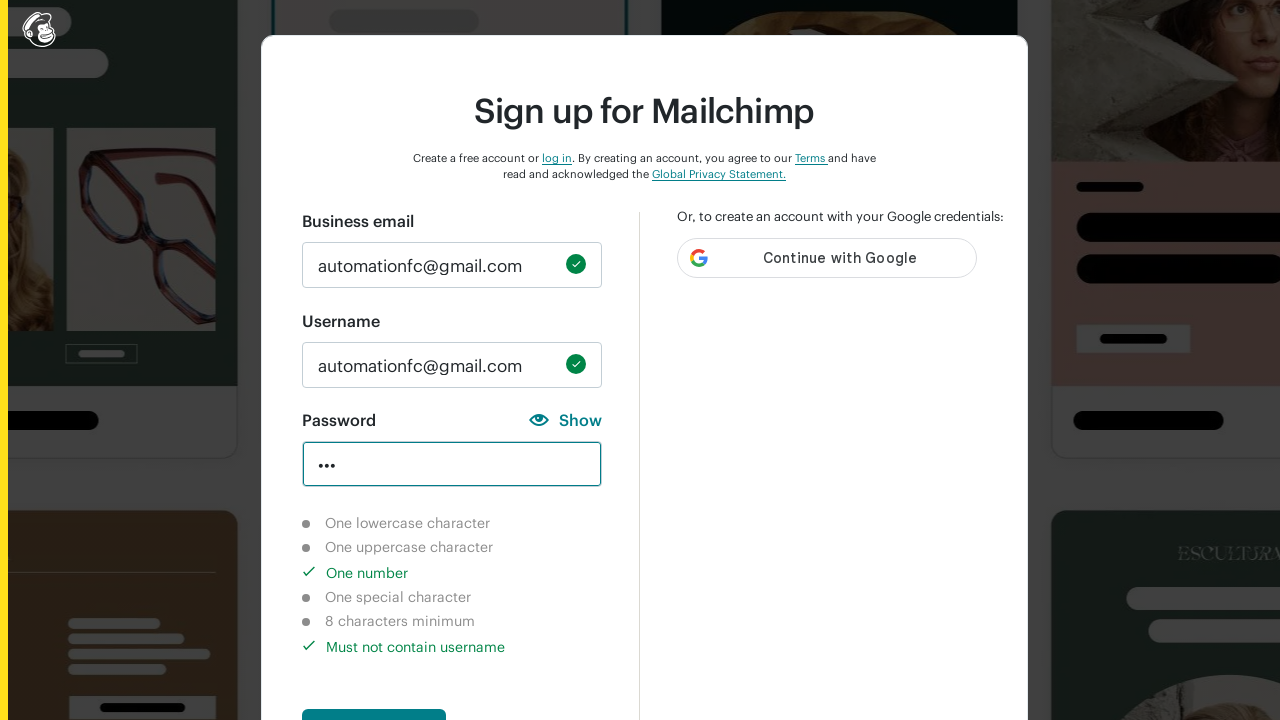

Verified special character validation is not completed
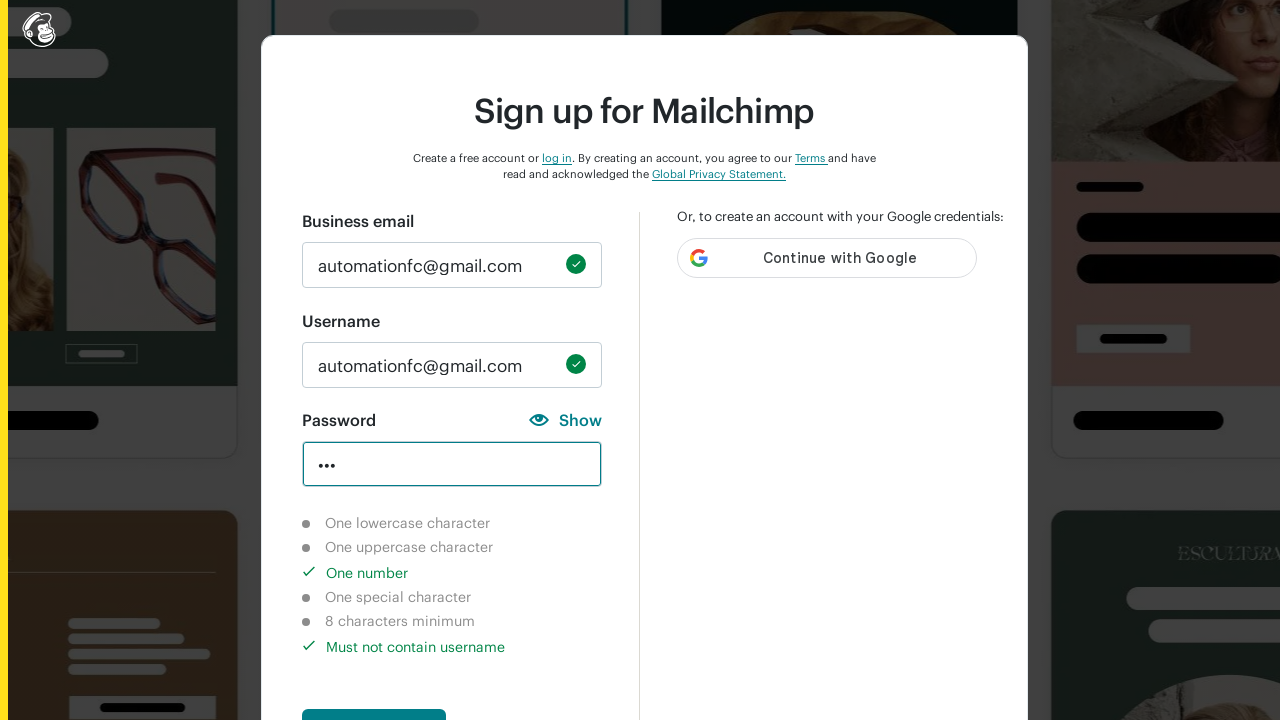

Verified 8-character minimum validation is not completed
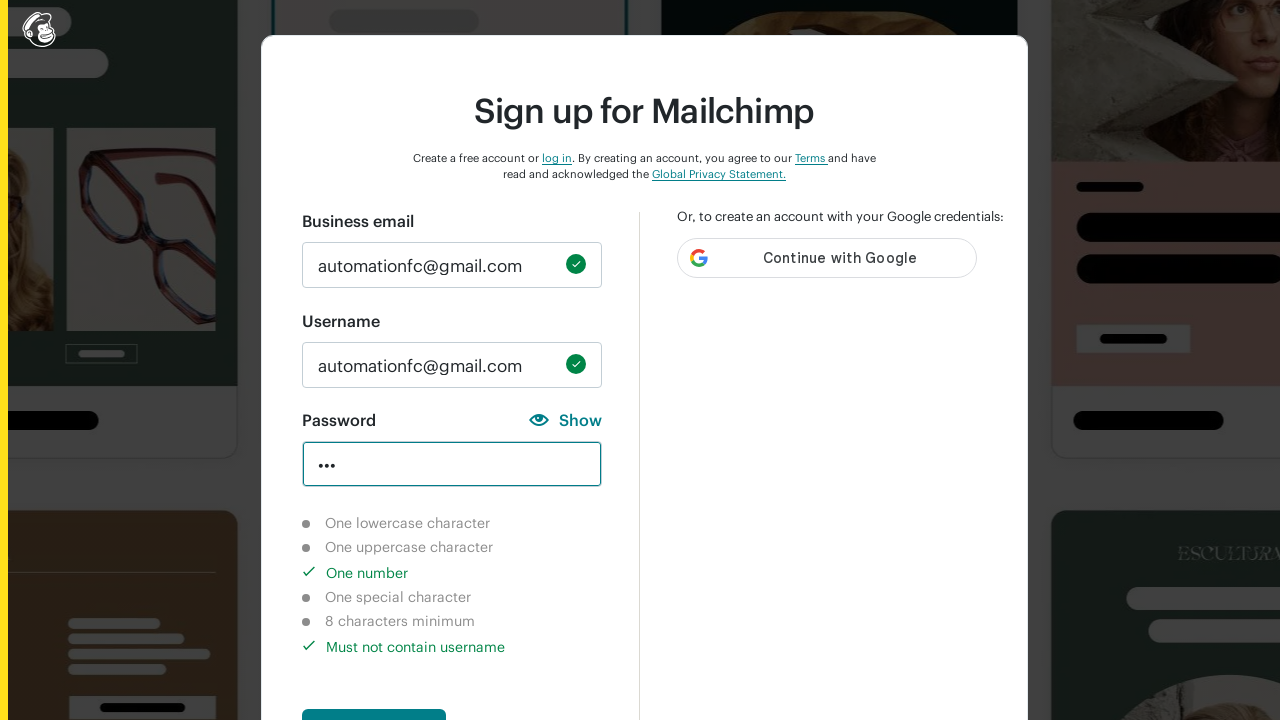

Cleared password field on #new_password
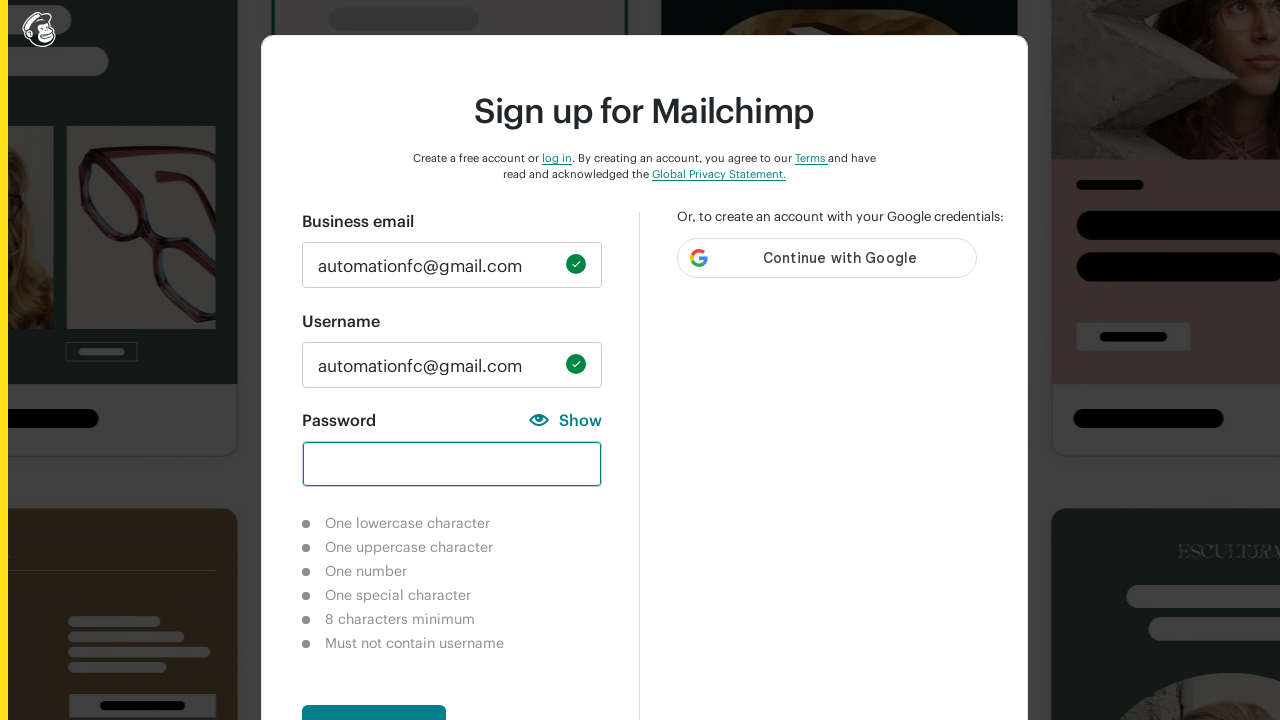

Filled password field with special characters '@!#' on #new_password
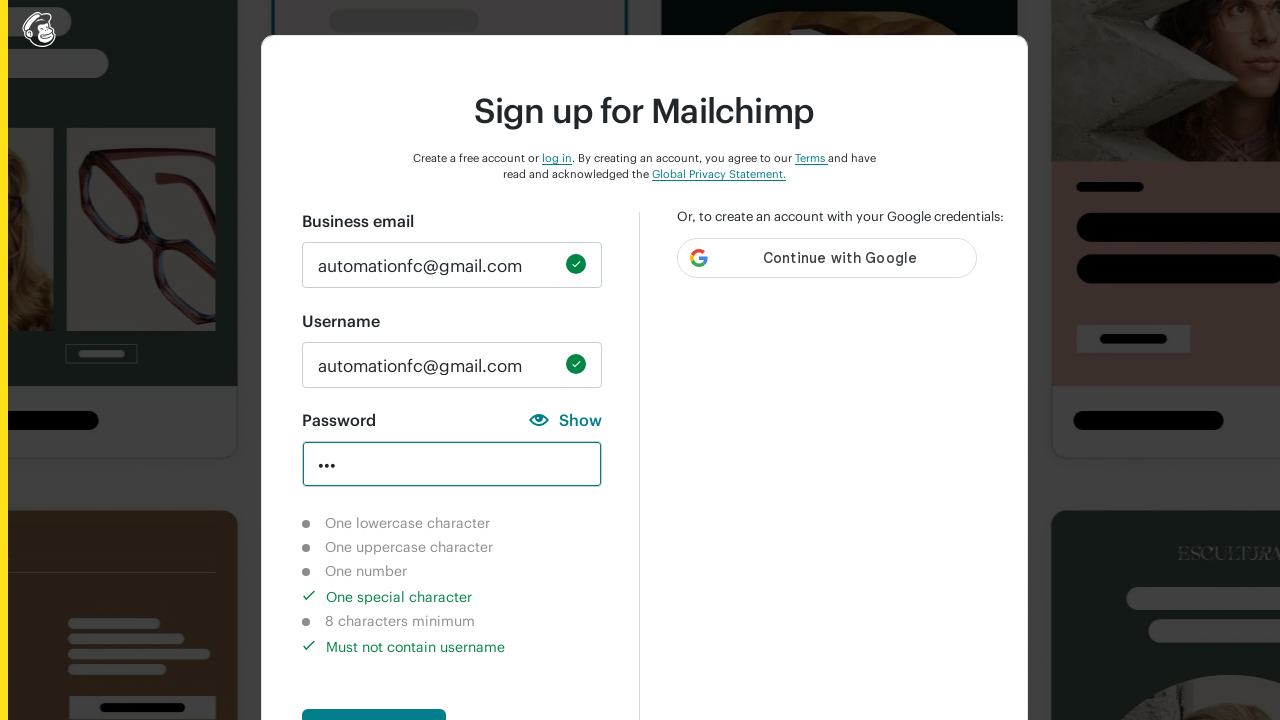

Waited 3 seconds for validation messages to update
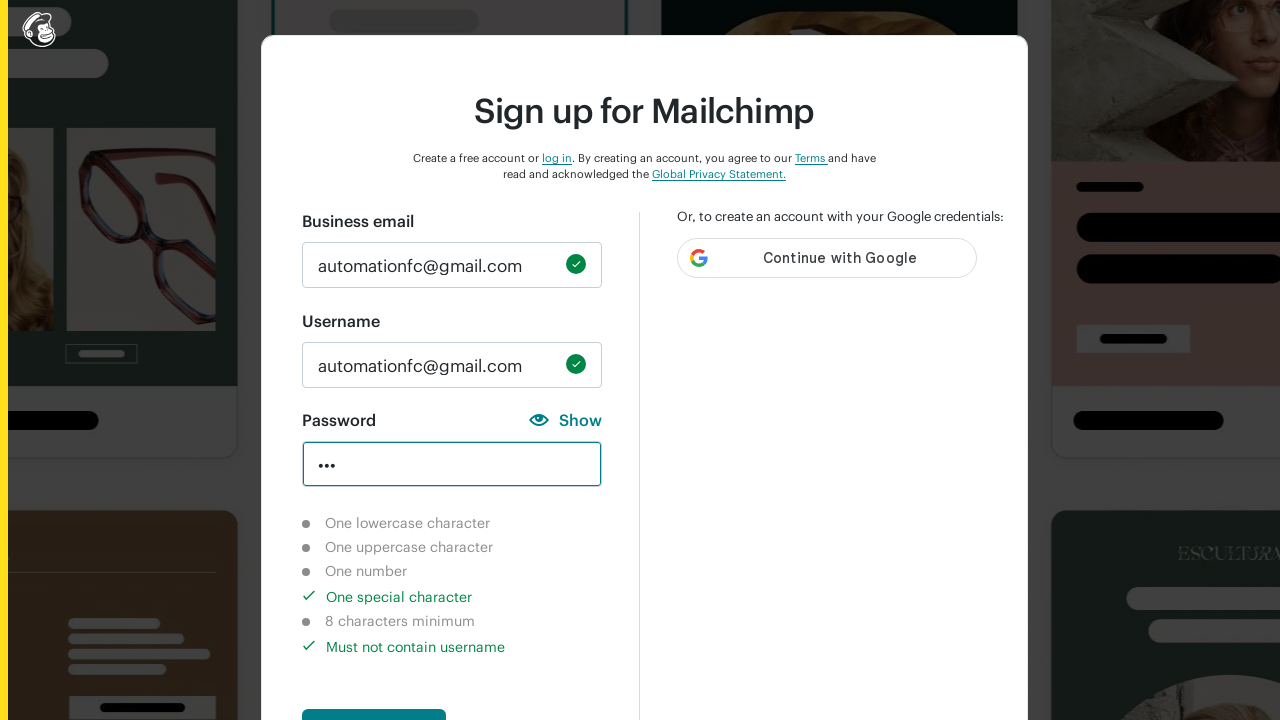

Verified lowercase character validation is not completed
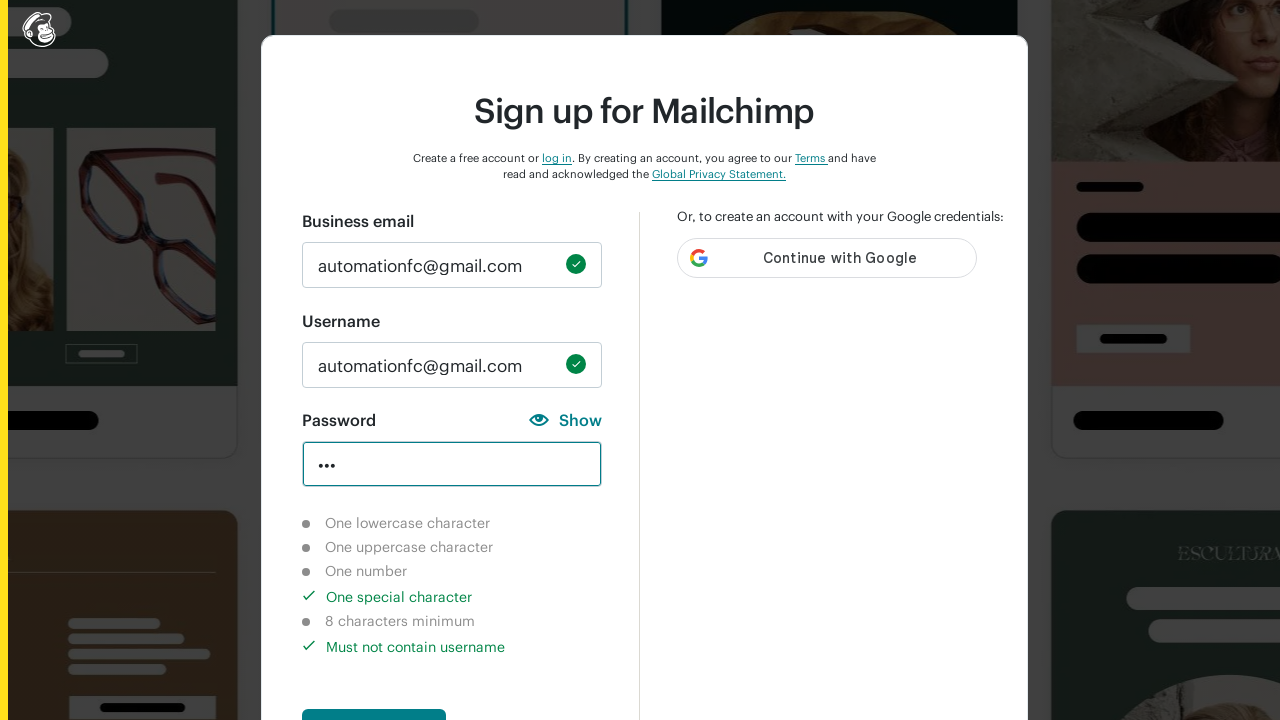

Verified uppercase character validation is not completed
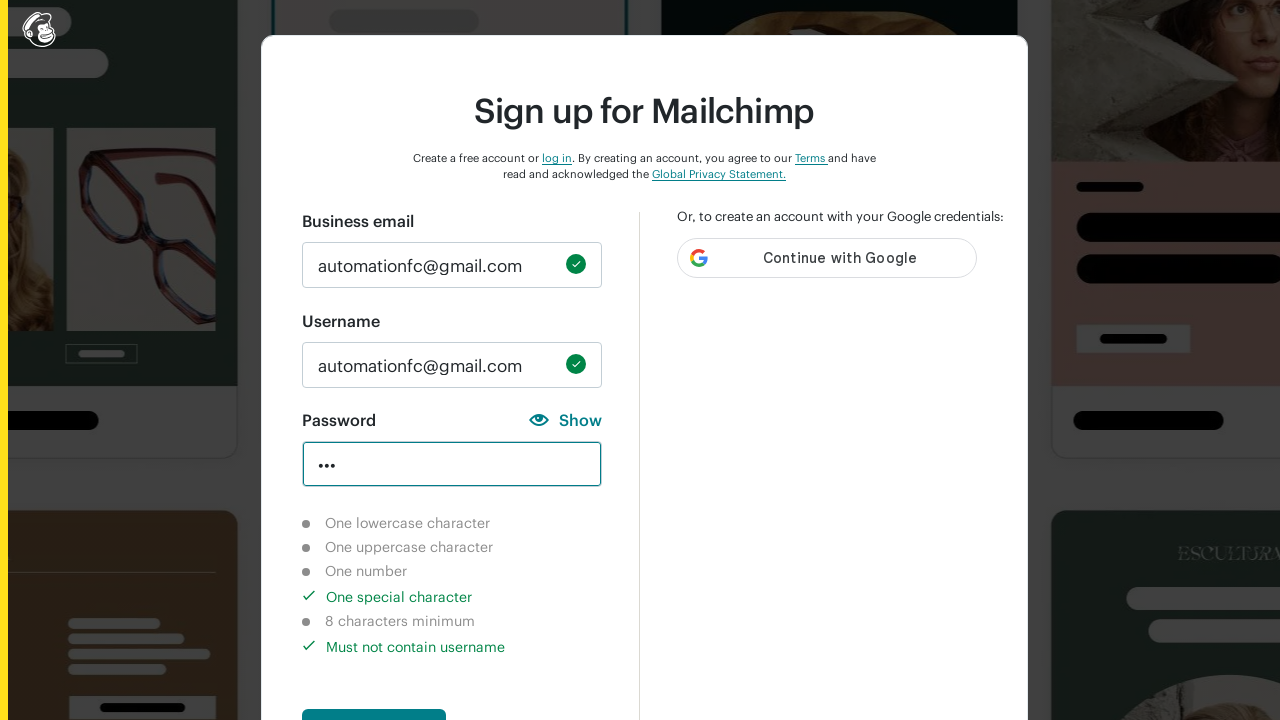

Verified number character validation is not completed
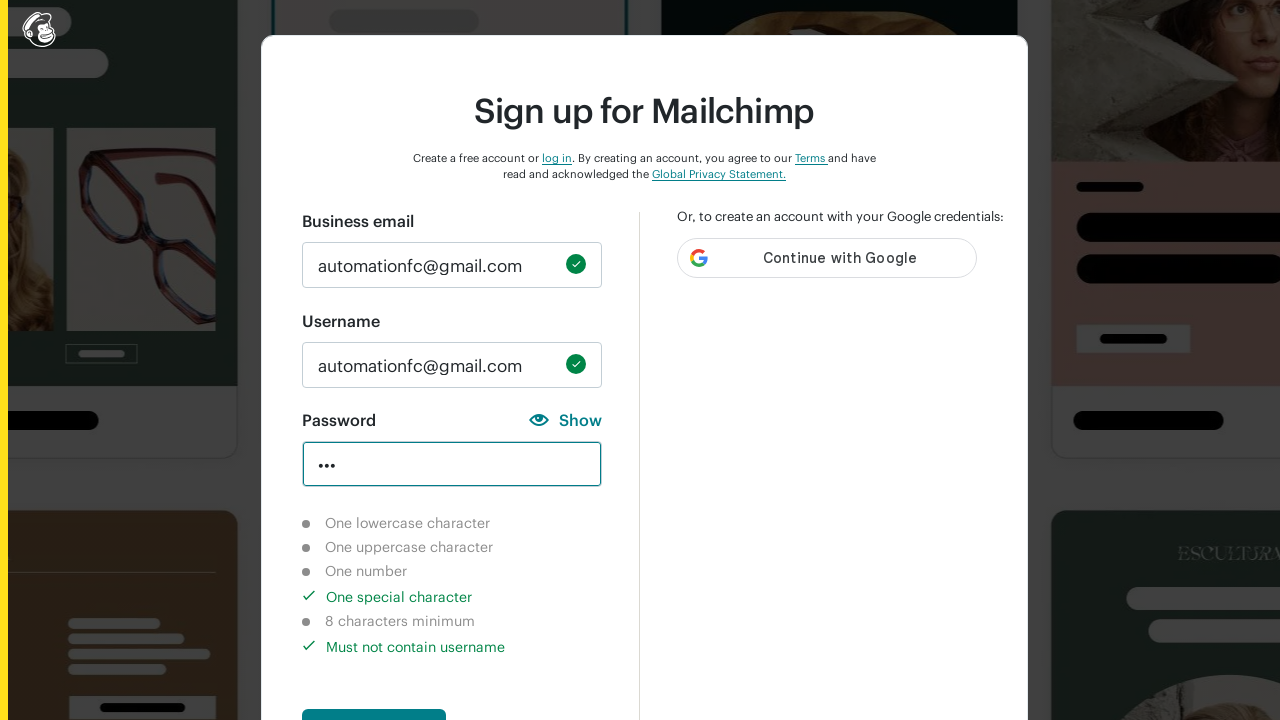

Verified special character validation is completed
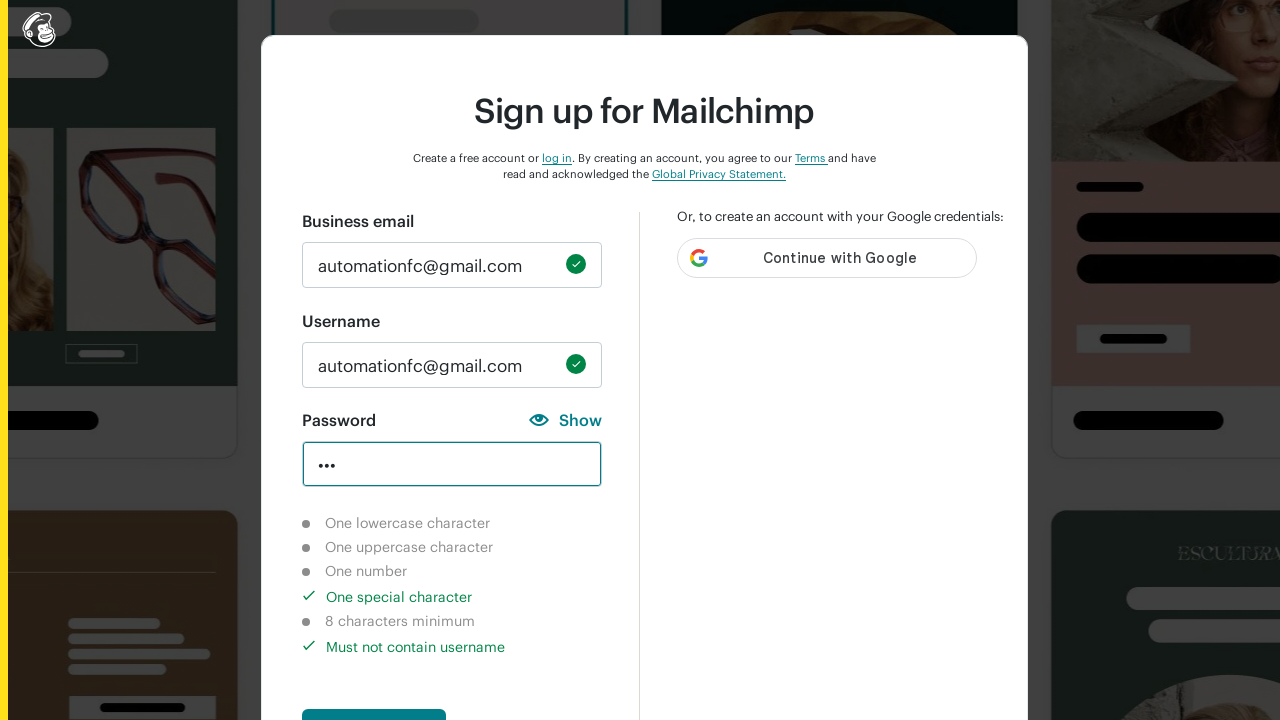

Verified 8-character minimum validation is not completed
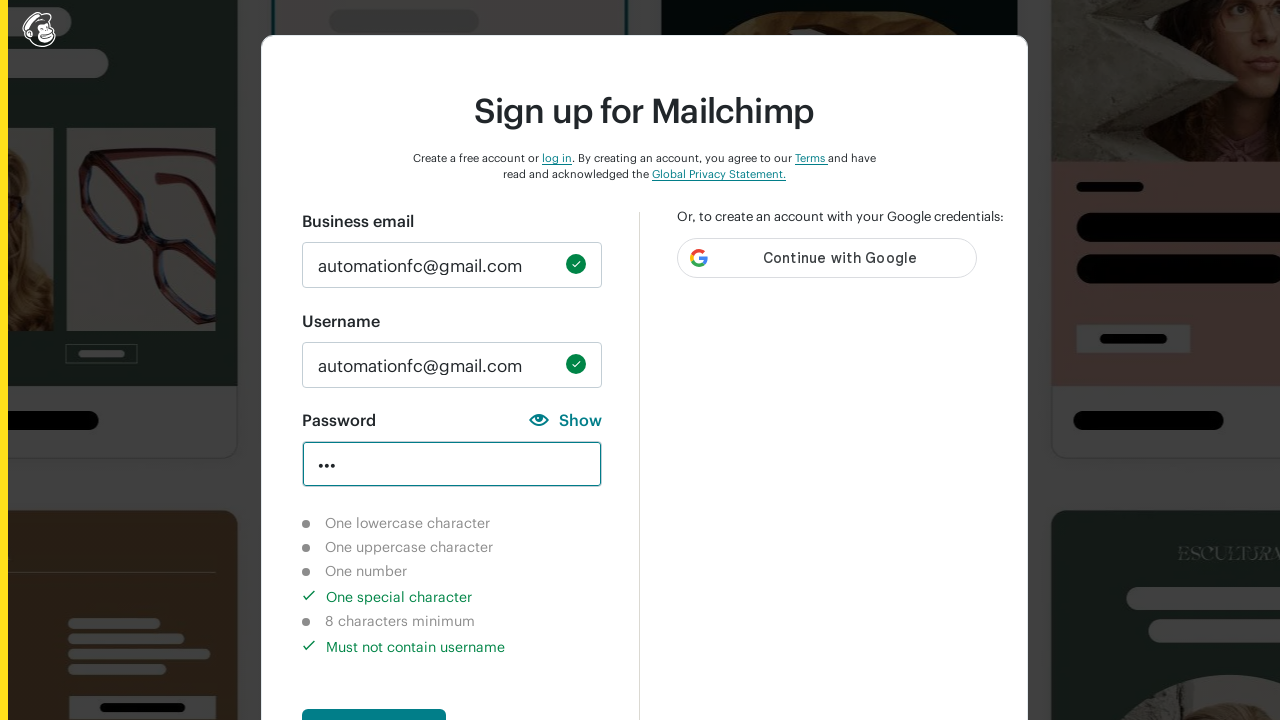

Cleared password field on #new_password
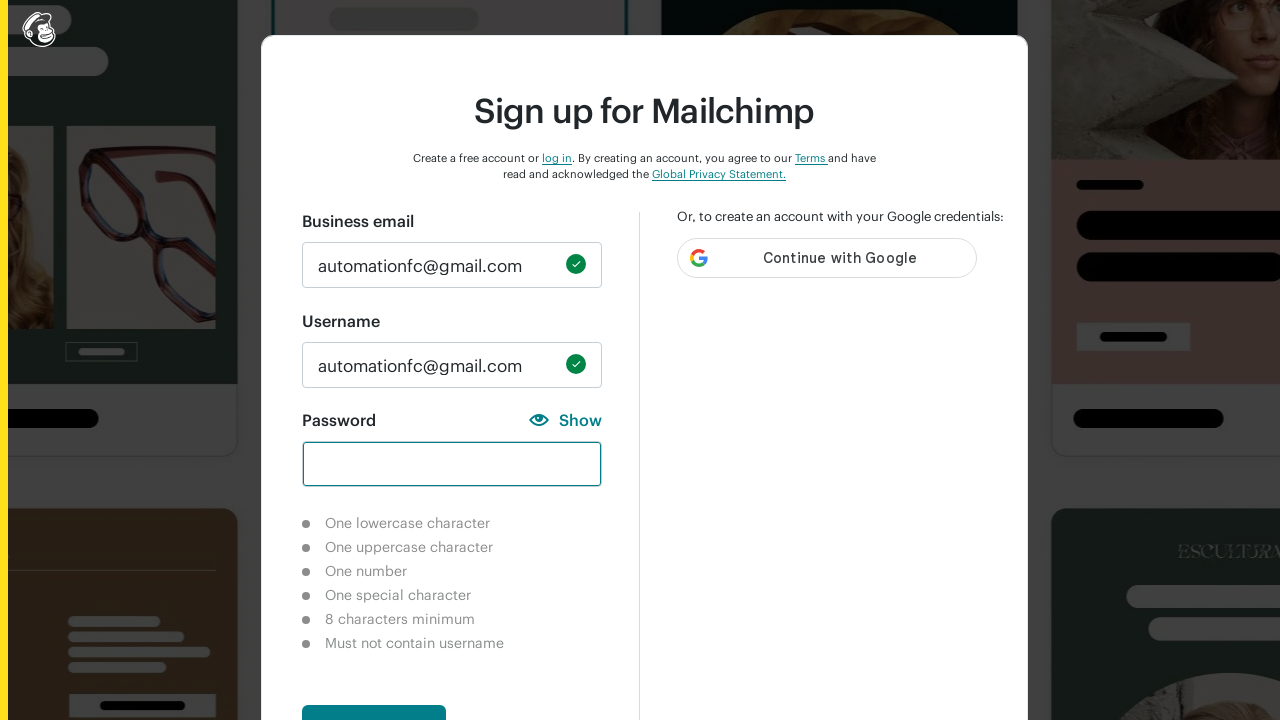

Filled password field with 9 uppercase characters 'ABCXYZGHM' on #new_password
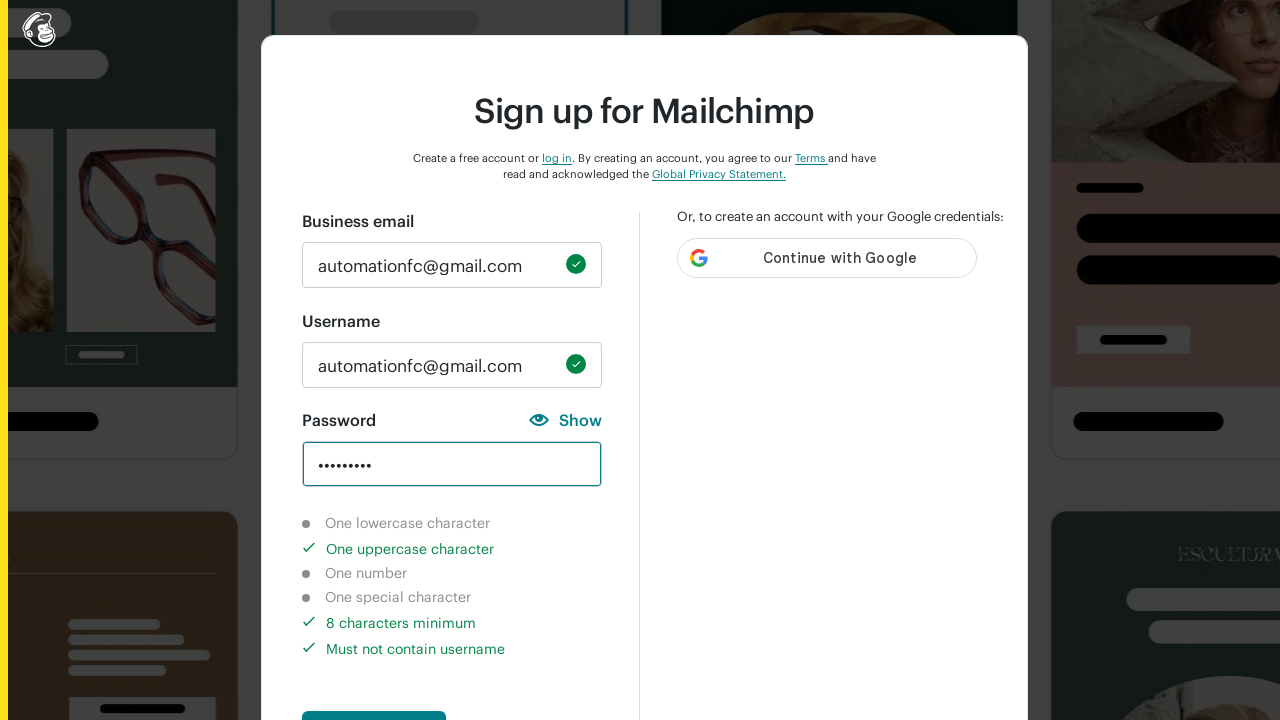

Waited 3 seconds for validation messages to update
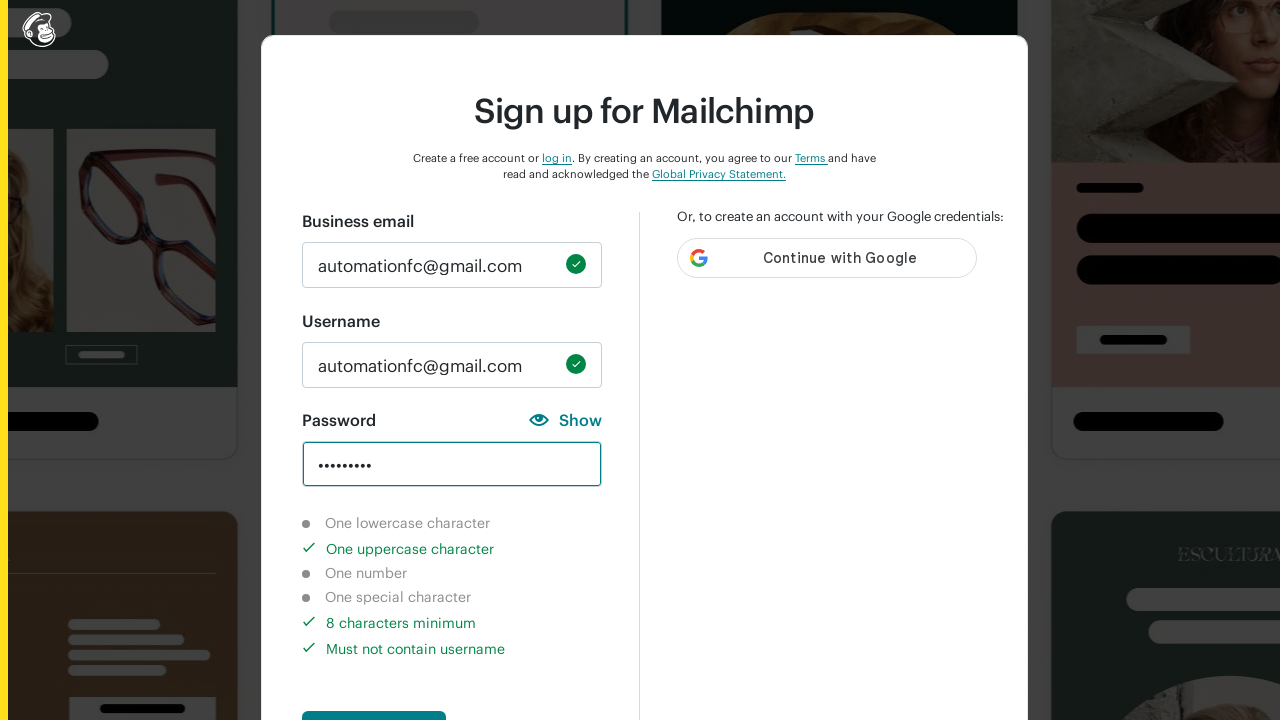

Verified lowercase character validation is not completed
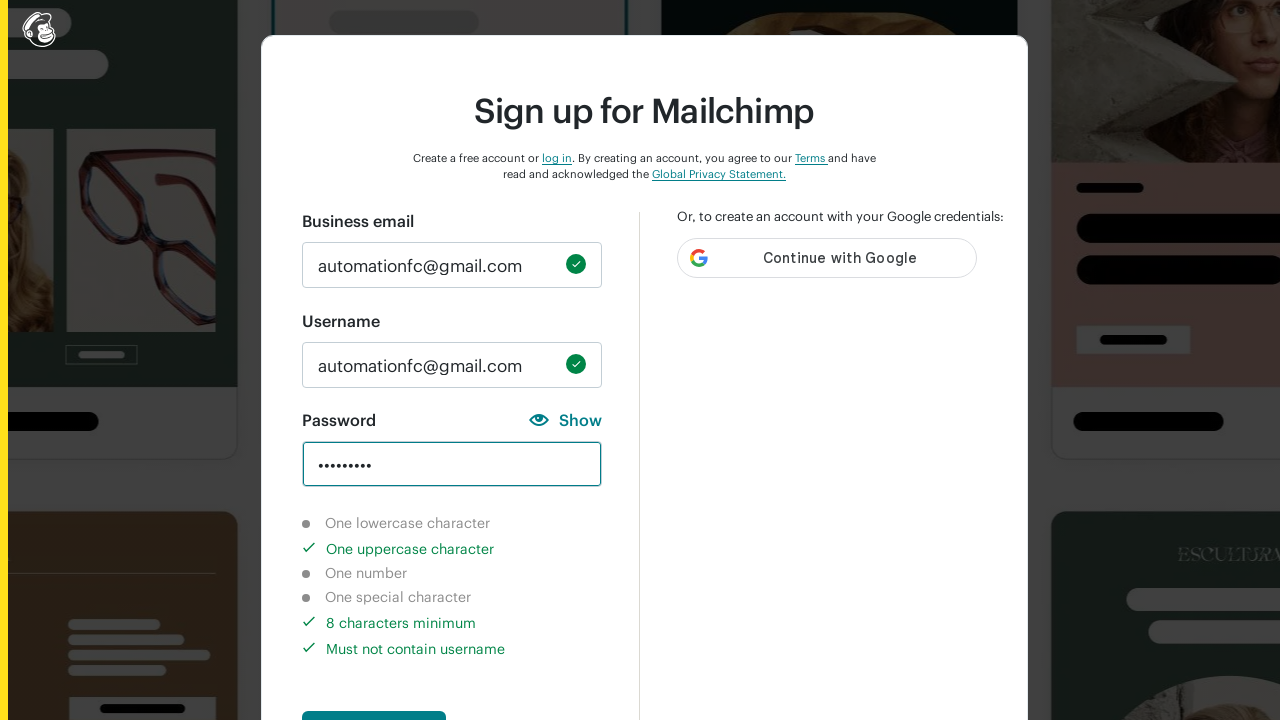

Verified uppercase character validation is completed
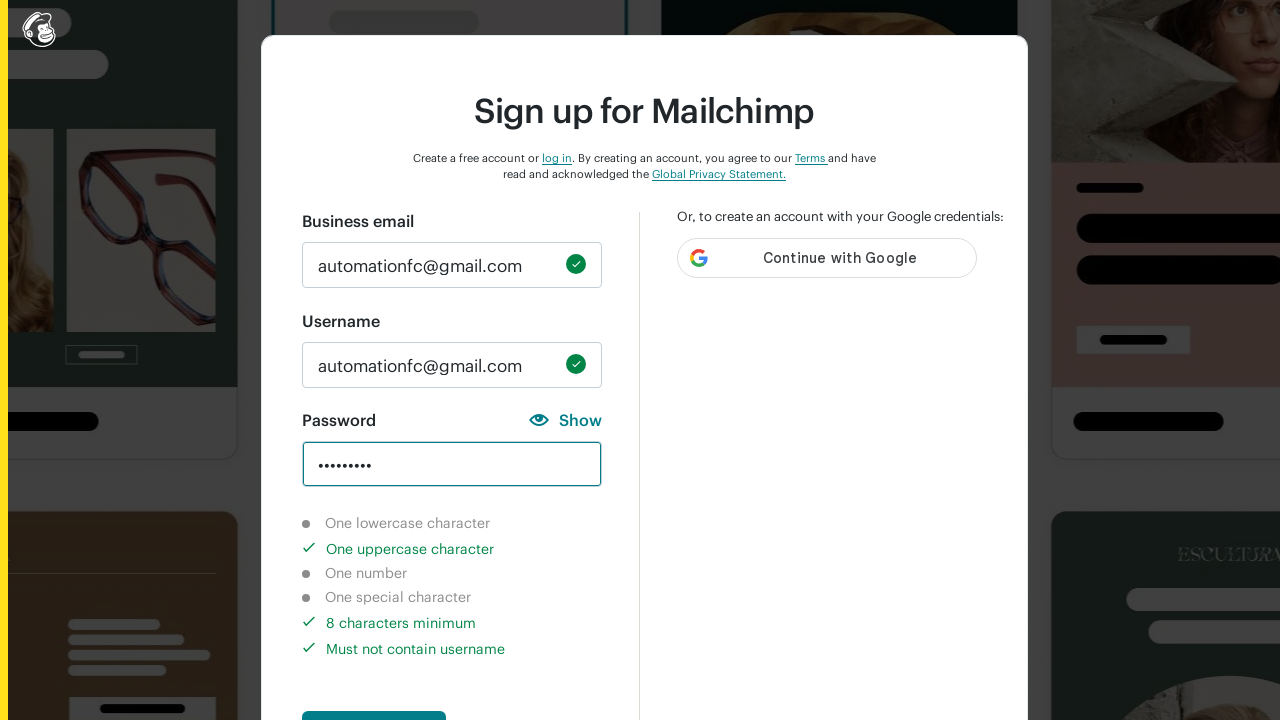

Verified number character validation is not completed
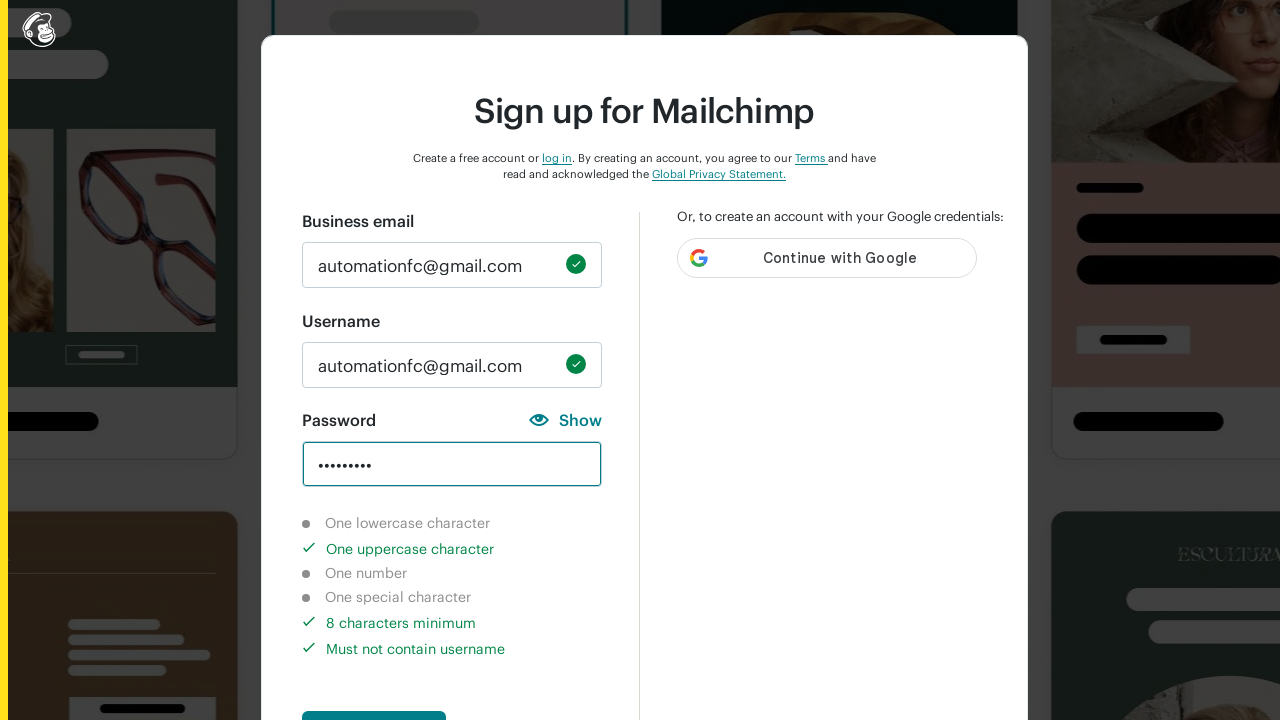

Verified special character validation is not completed
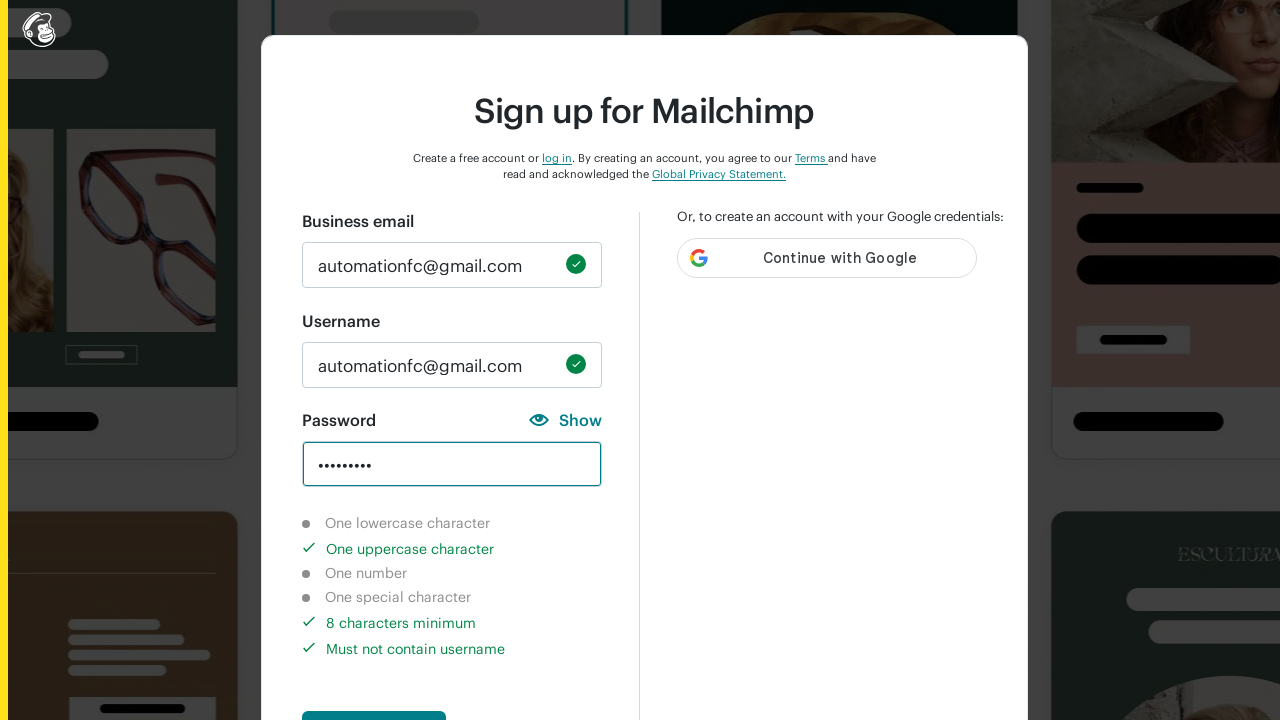

Verified 8-character minimum validation is completed
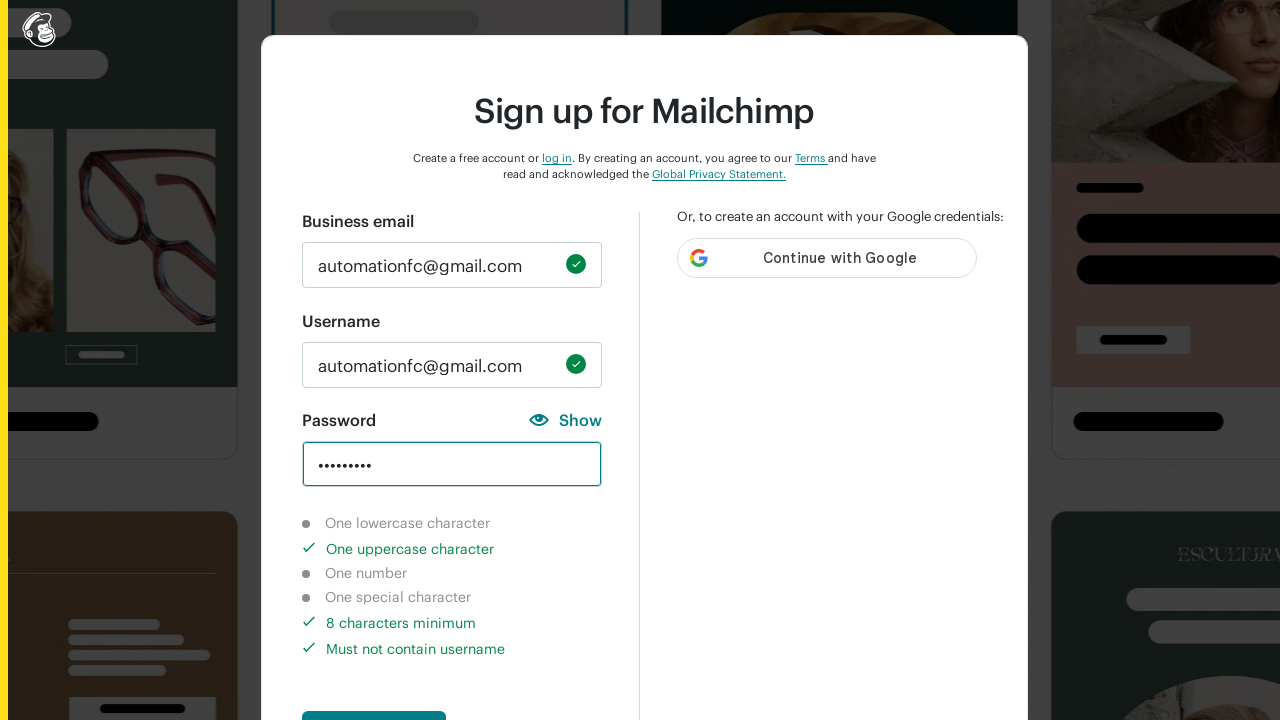

Cleared password field on #new_password
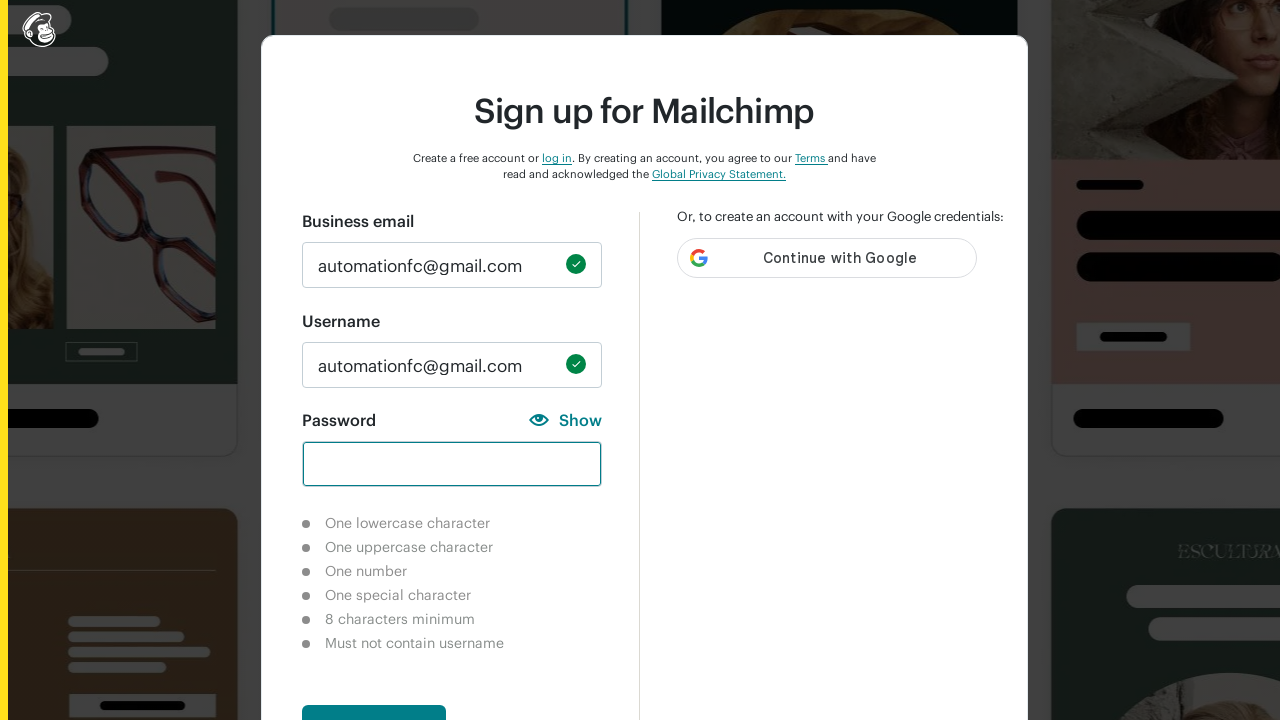

Filled password field with all requirements met '123abcABC@#$' on #new_password
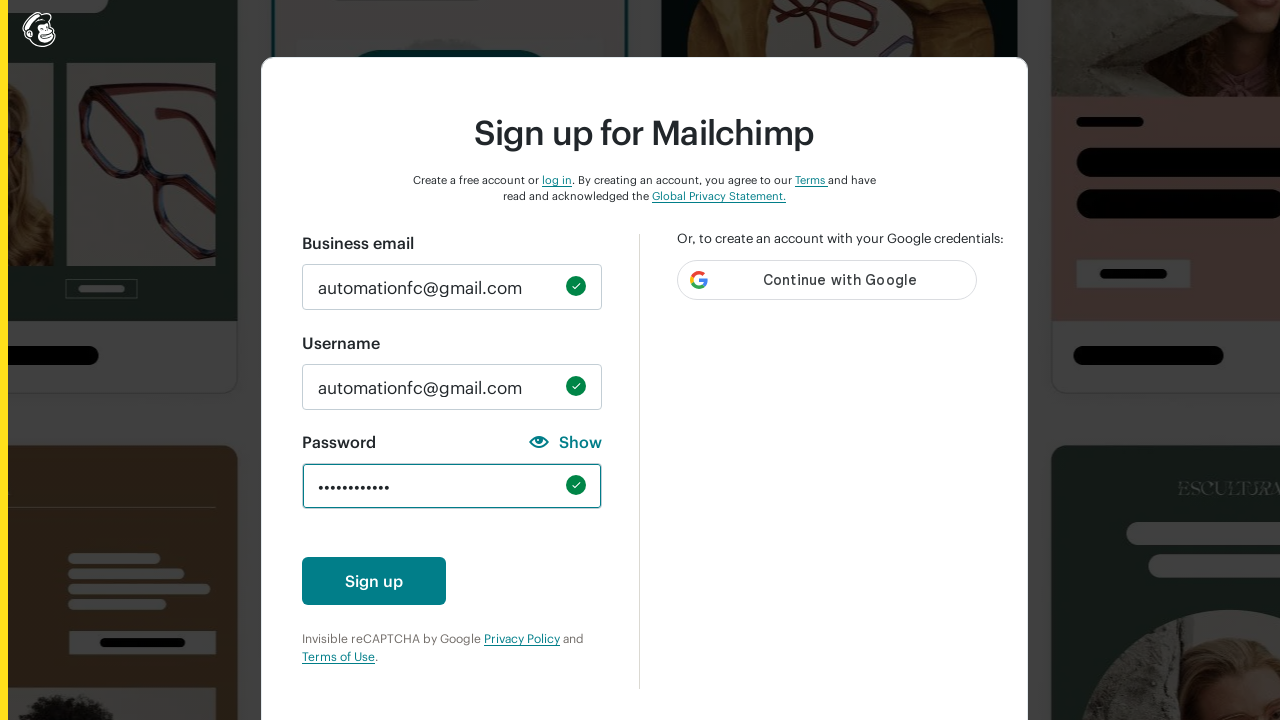

Waited 3 seconds for validation messages to update
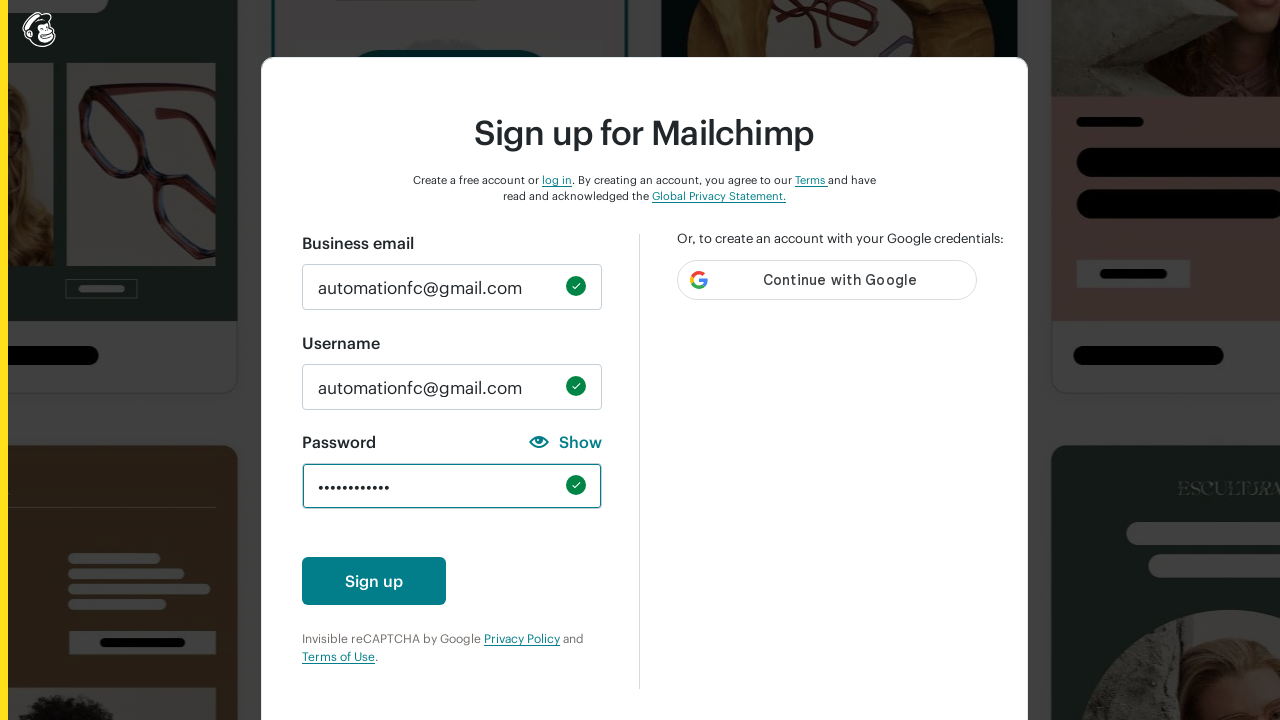

Verified lowercase character validation message is hidden
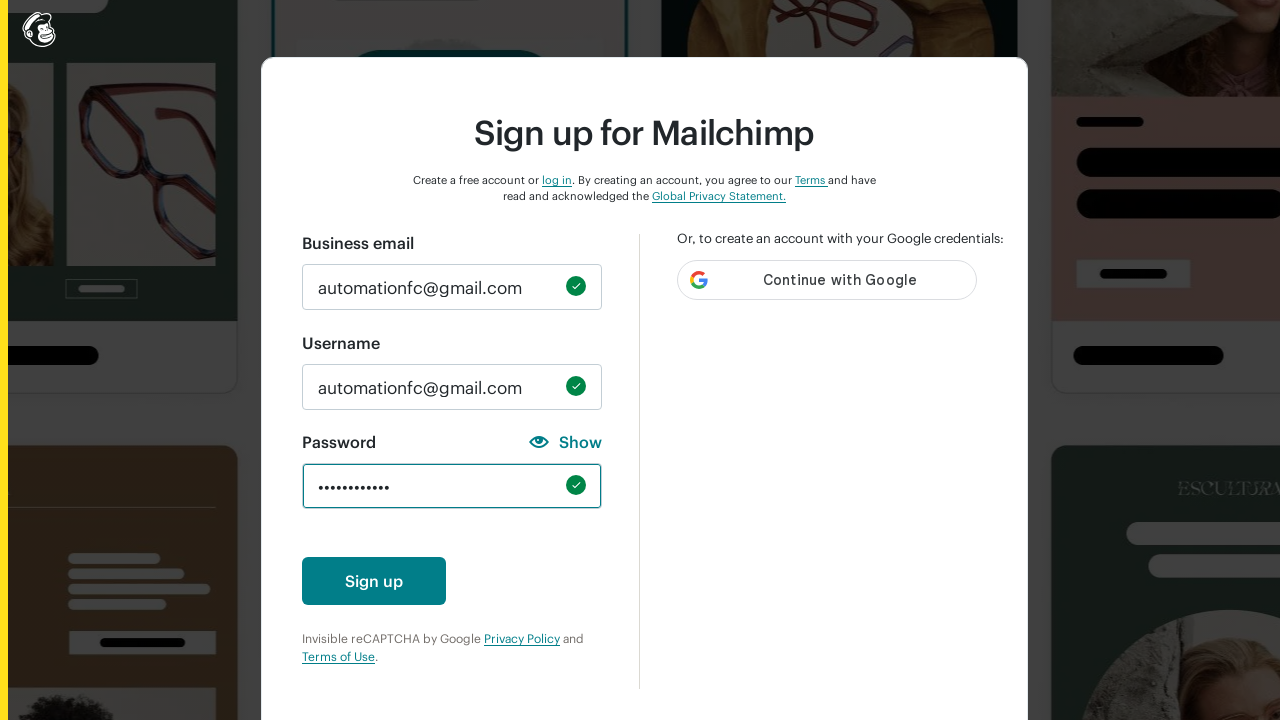

Verified uppercase character validation message is hidden
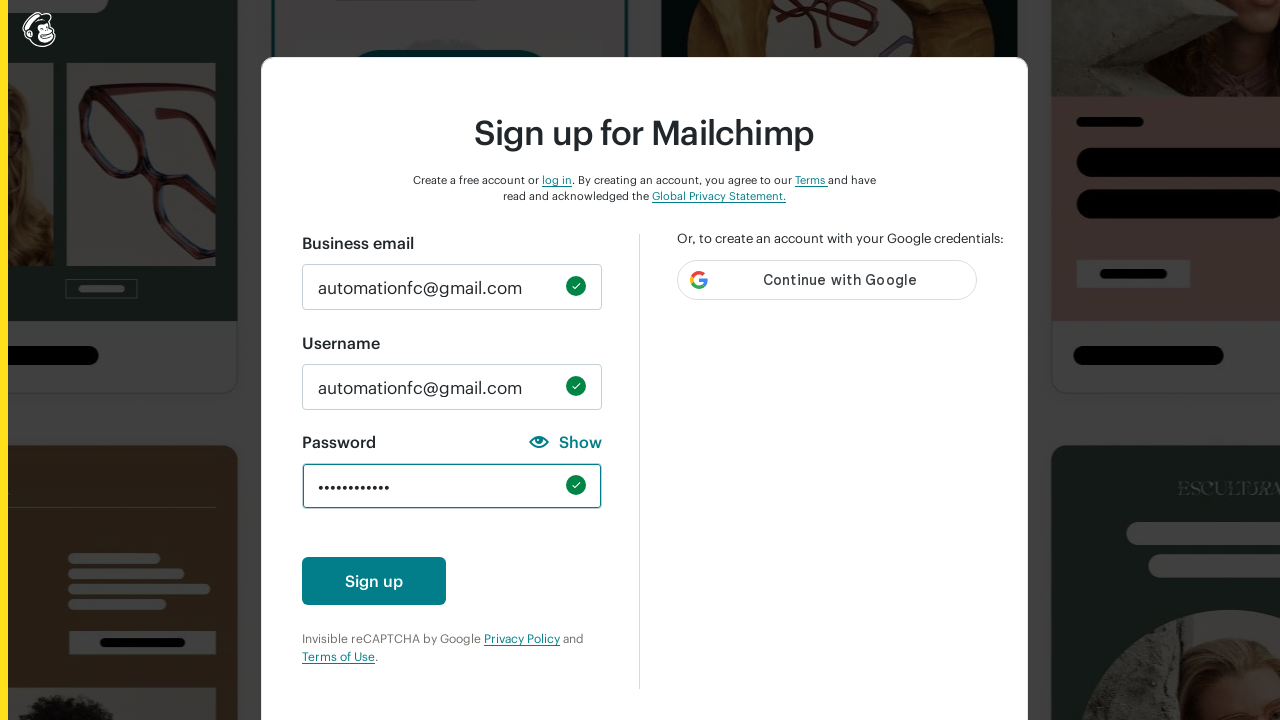

Verified number character validation message is hidden
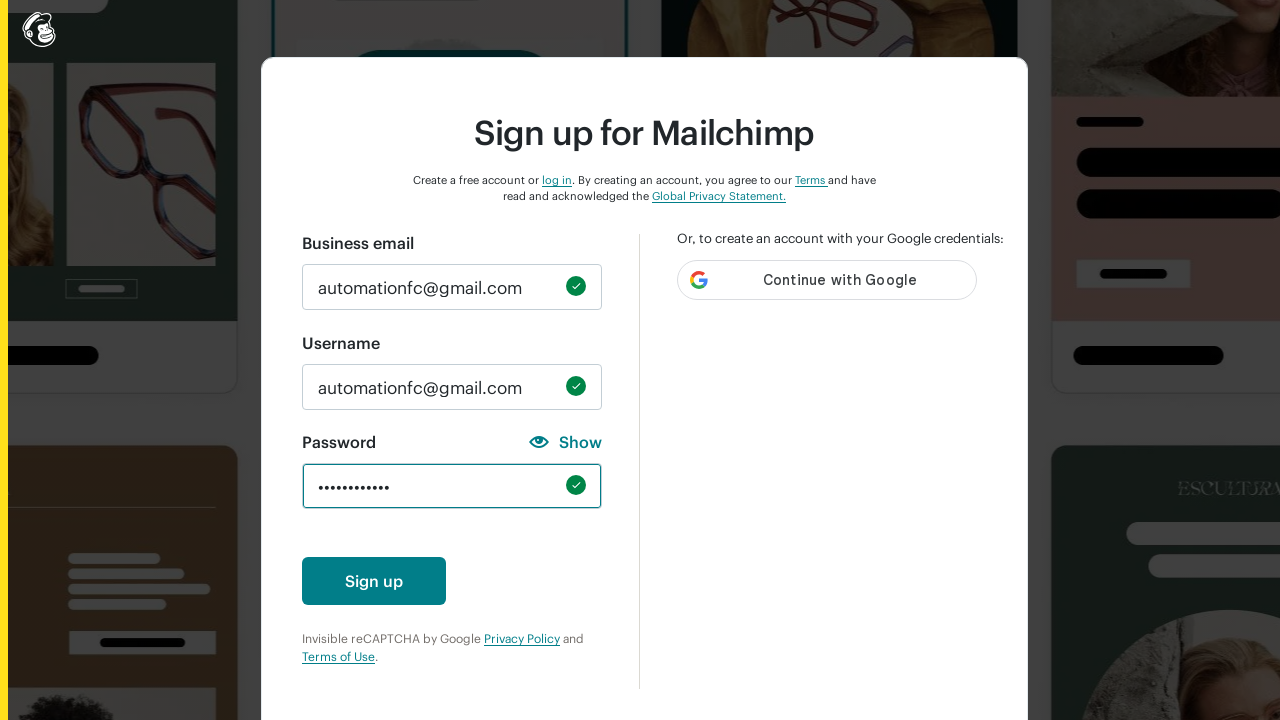

Verified special character validation message is hidden
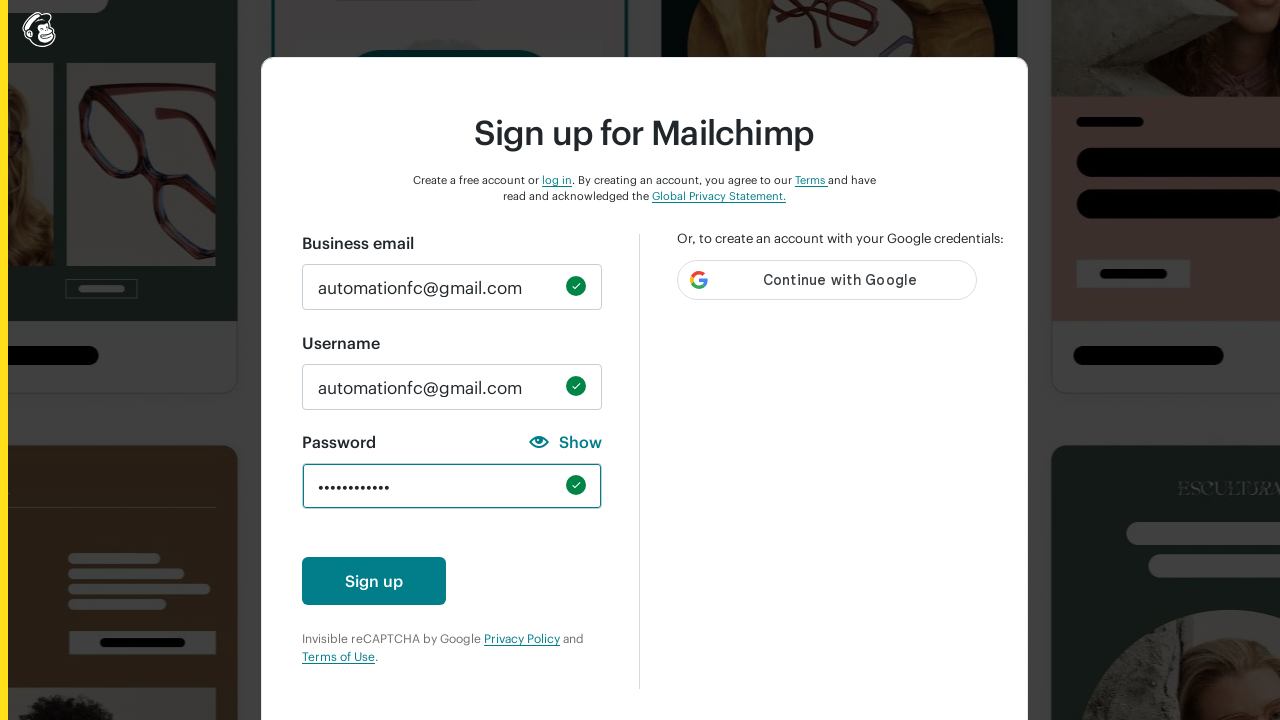

Verified 8-character minimum validation message is hidden
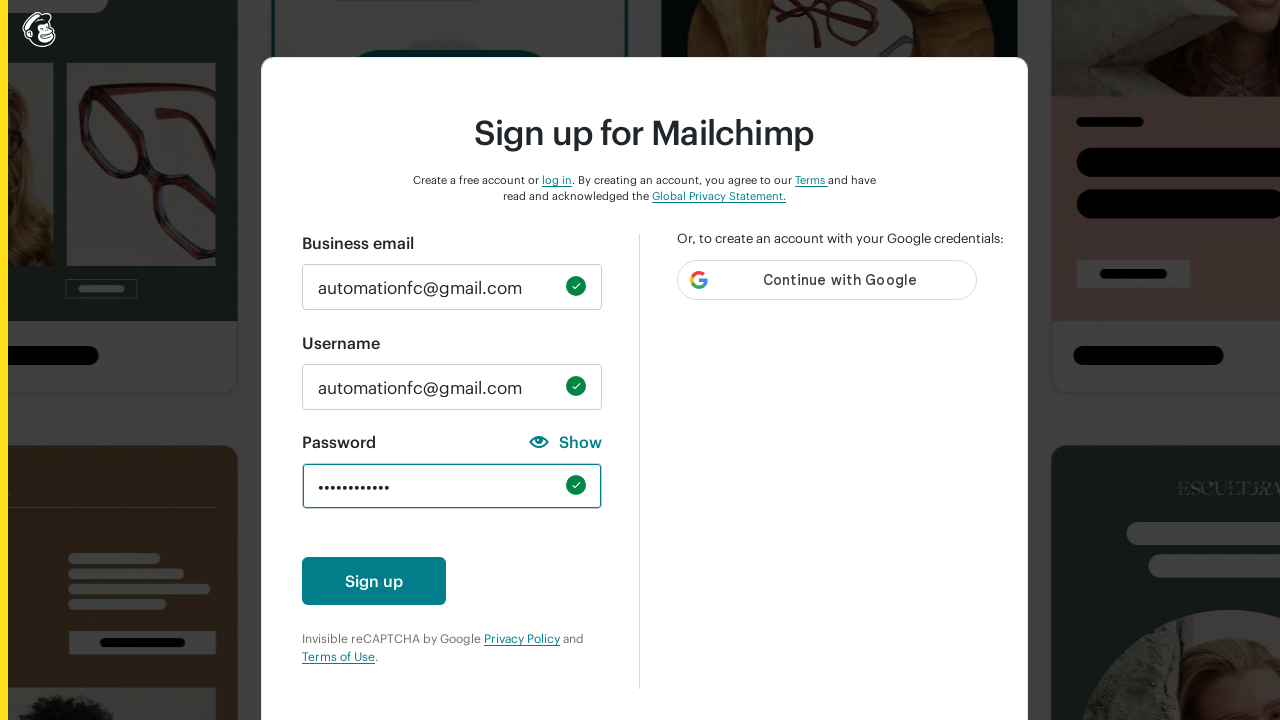

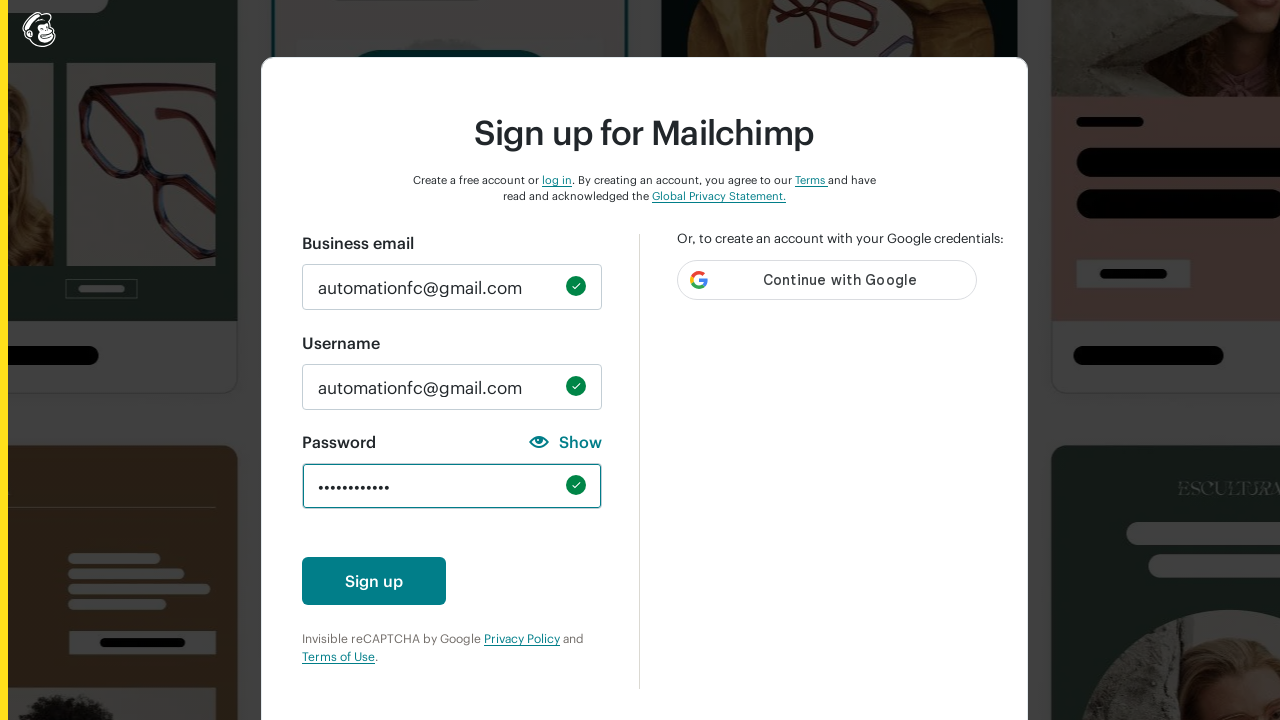